Tests various element locator strategies (class, id, link text, name, partial link text, tag, CSS selector, XPath) by locating and highlighting elements on a practice automation page.

Starting URL: https://www.ultimateqa.com/simple-html-elements-for-automation/

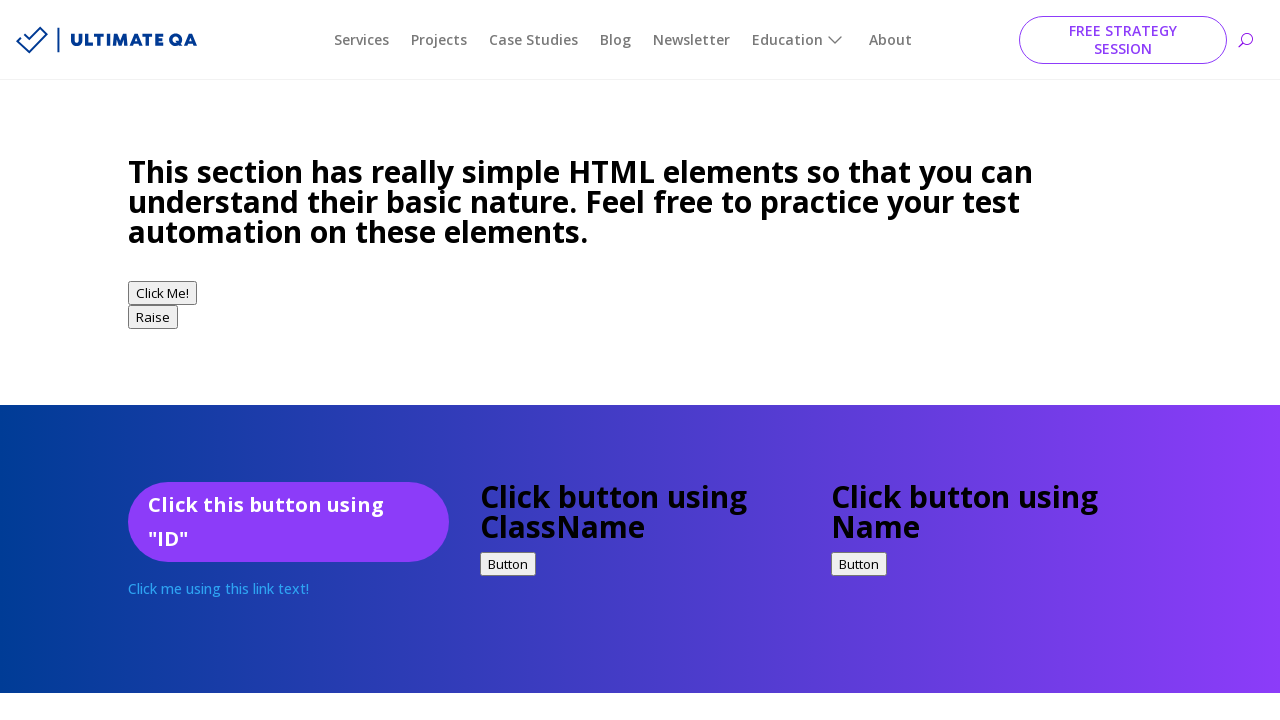

Located element by class name '.buttonClass'
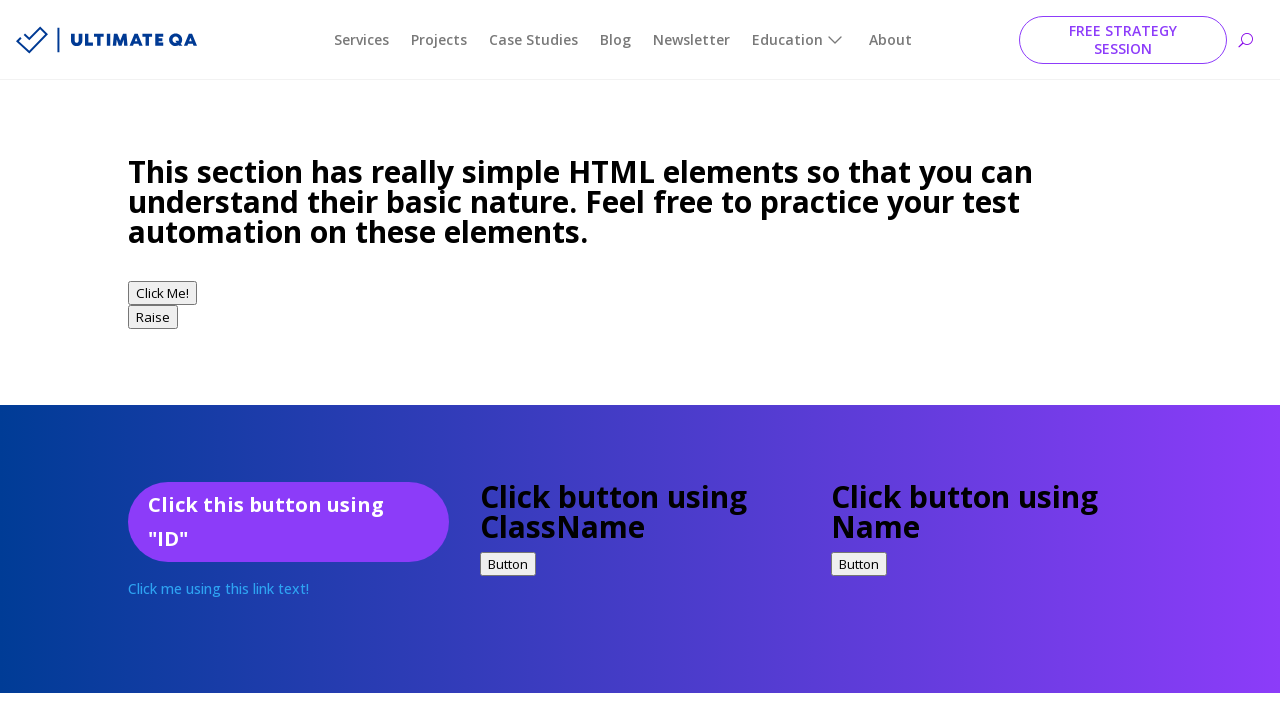

Highlighted element by class with yellow dashed border
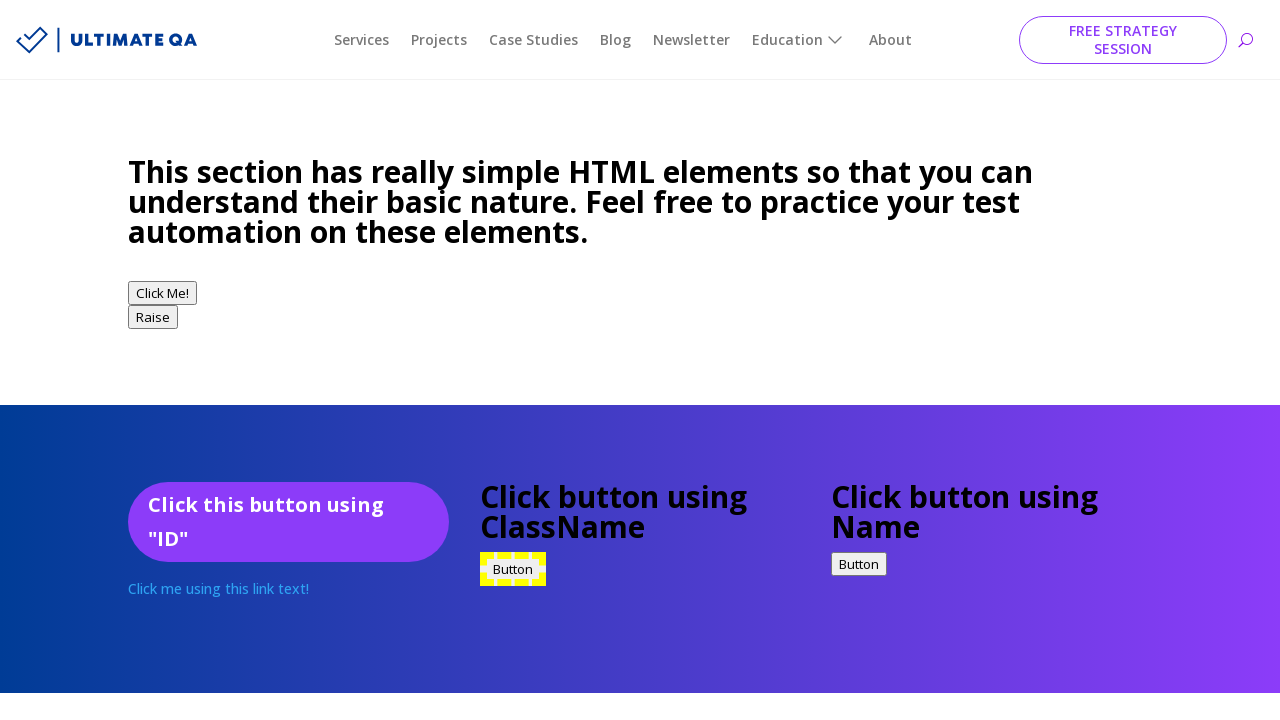

Waited 2 seconds to display highlighted element
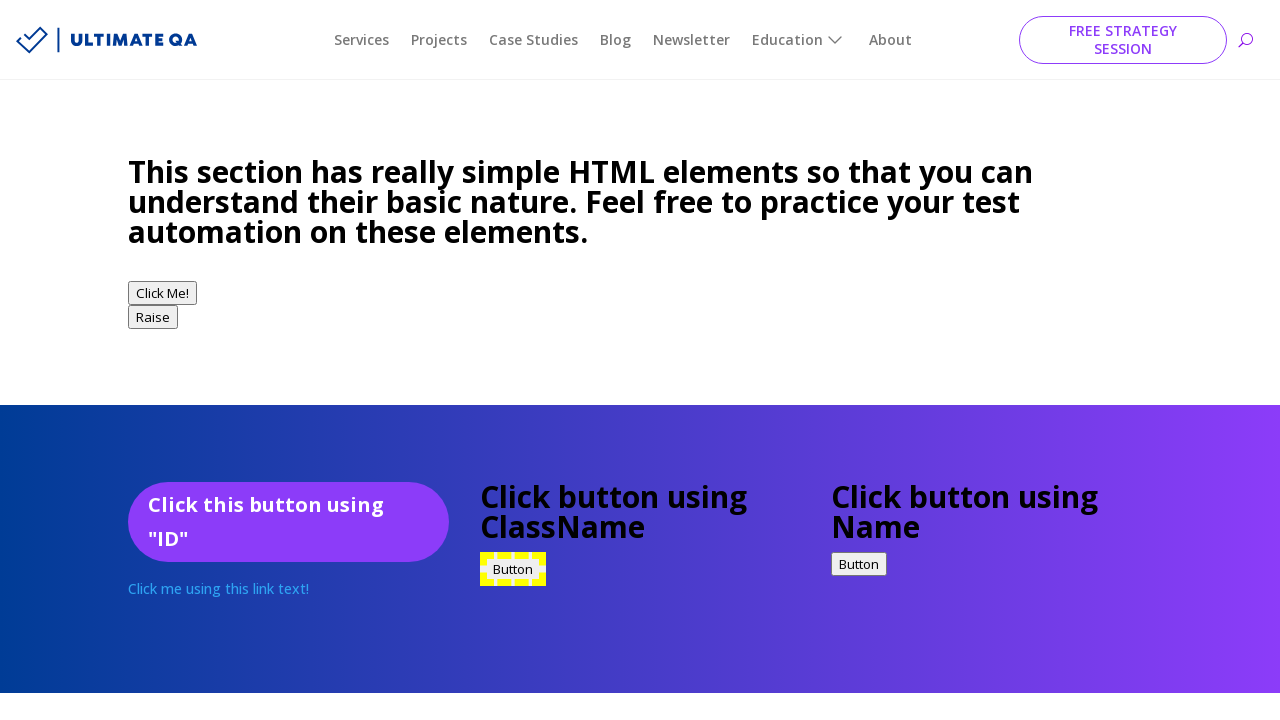

Removed border highlight from element by class
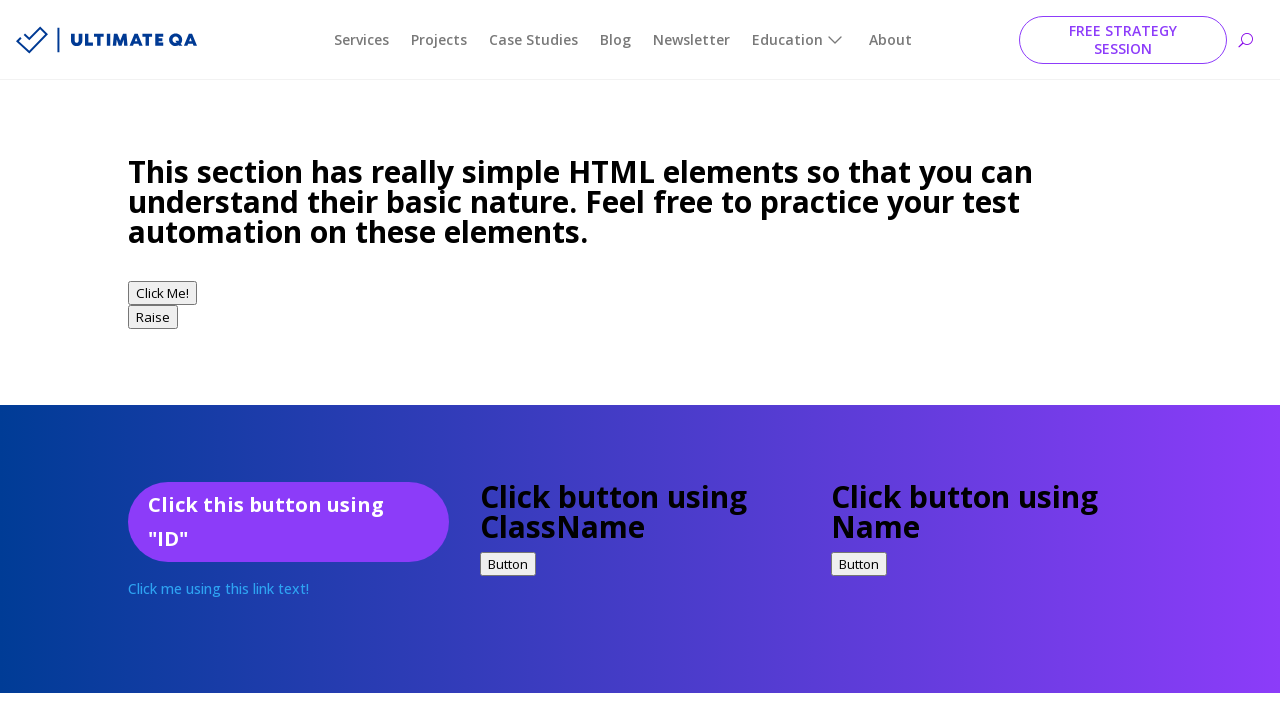

Located element by ID '#idExample'
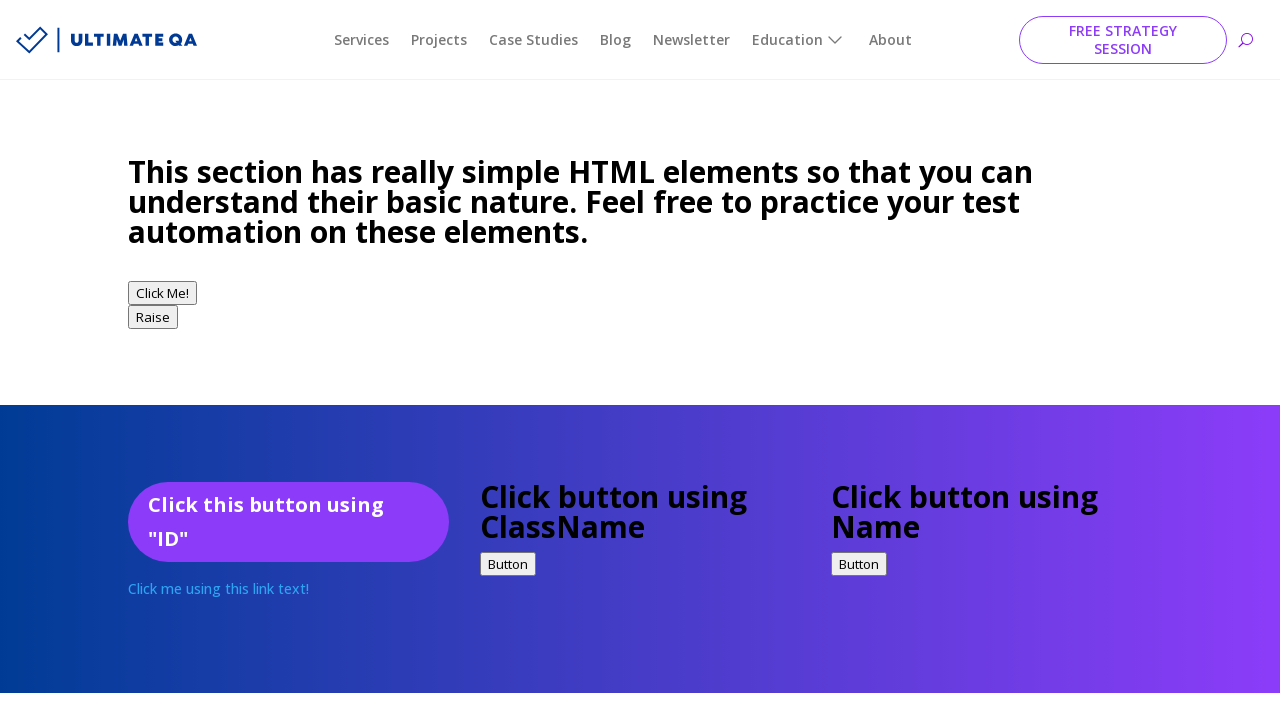

Highlighted element by ID with yellow dashed border
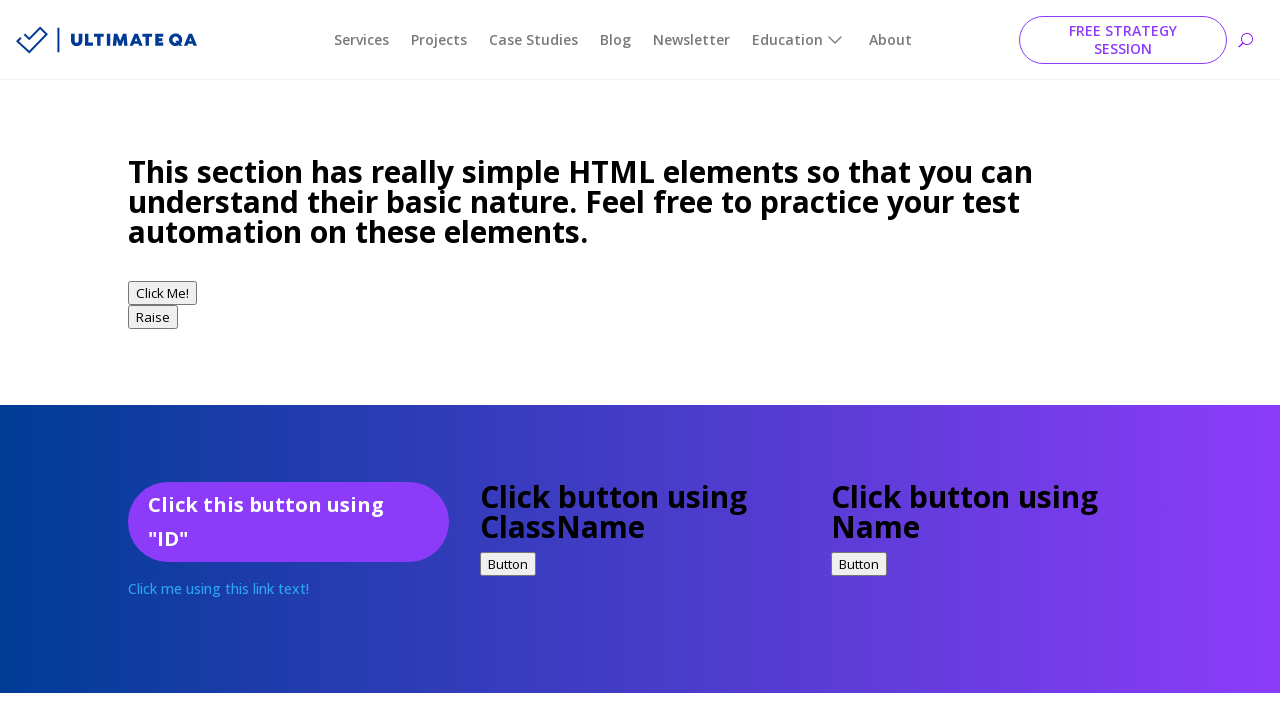

Waited 2 seconds to display highlighted element
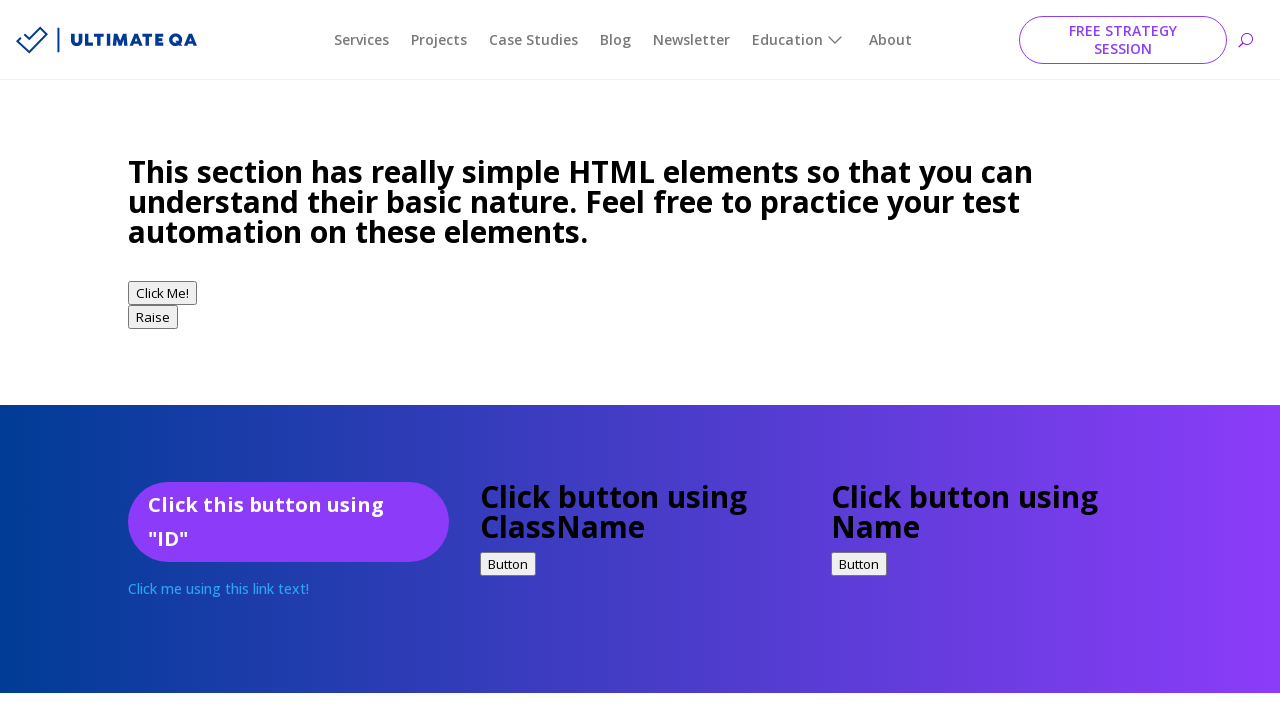

Removed border highlight from element by ID
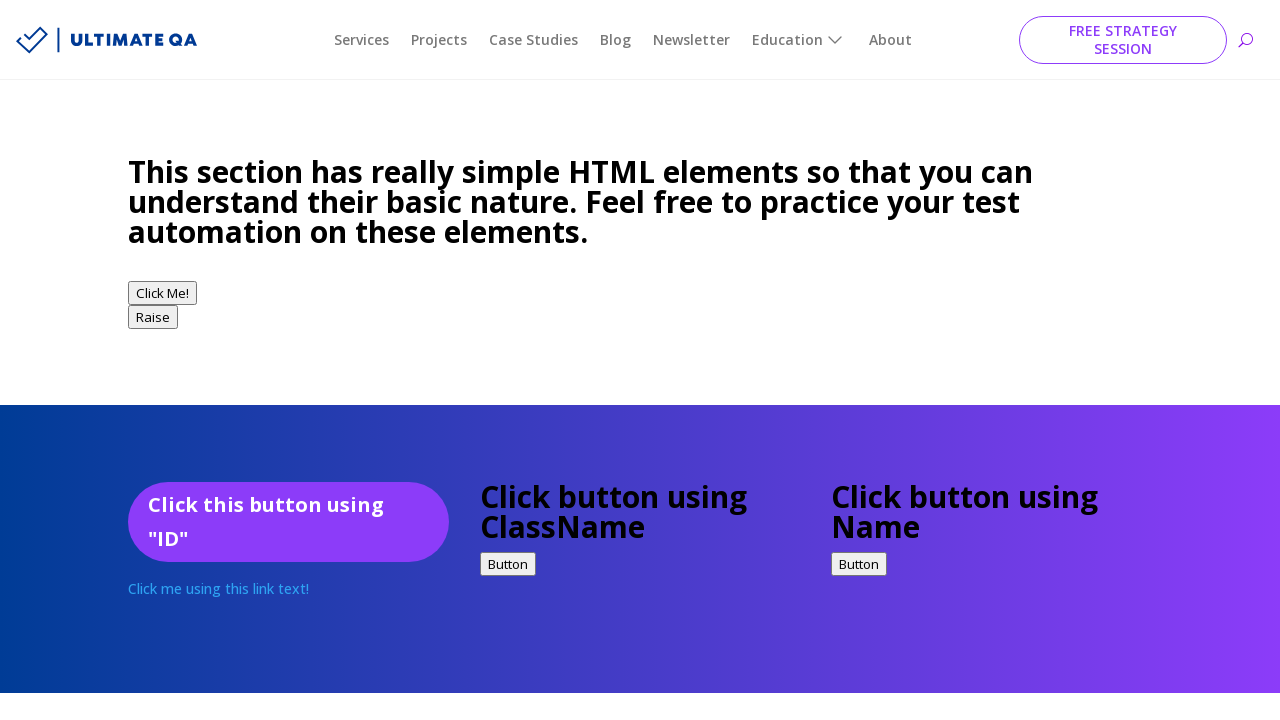

Located element by exact link text 'Click me using this link text!'
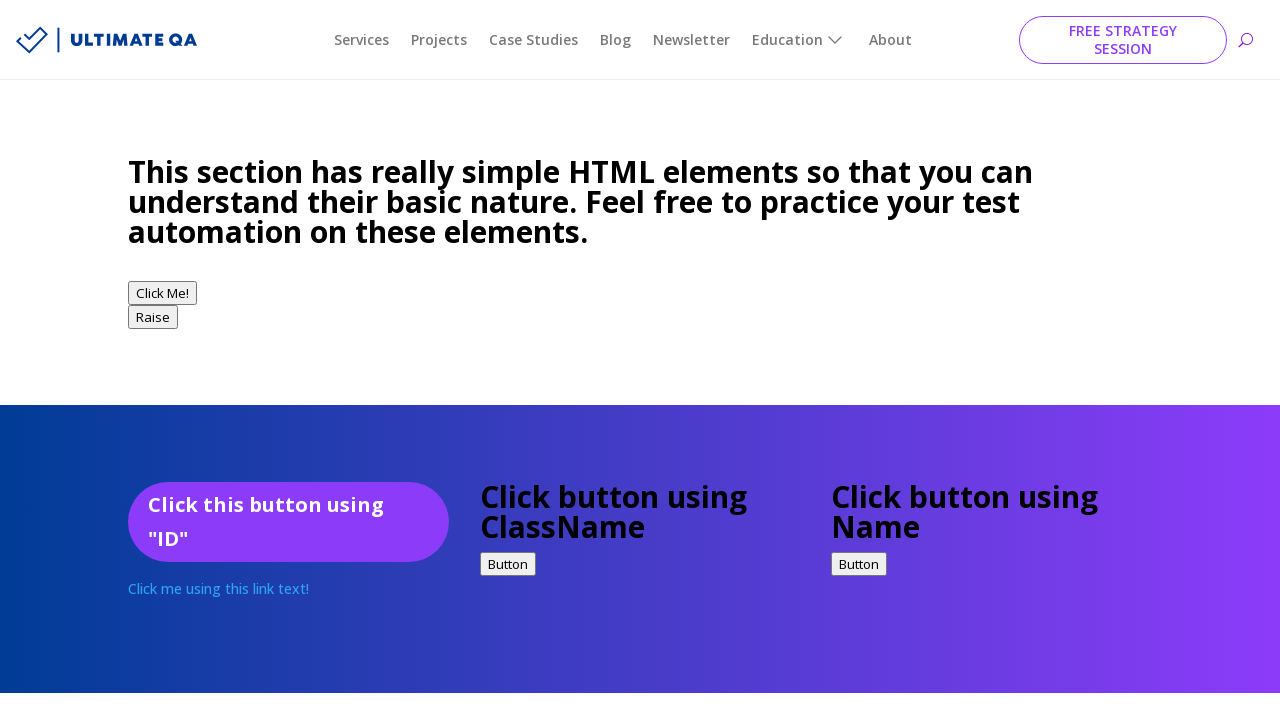

Highlighted element by link text with yellow dashed border
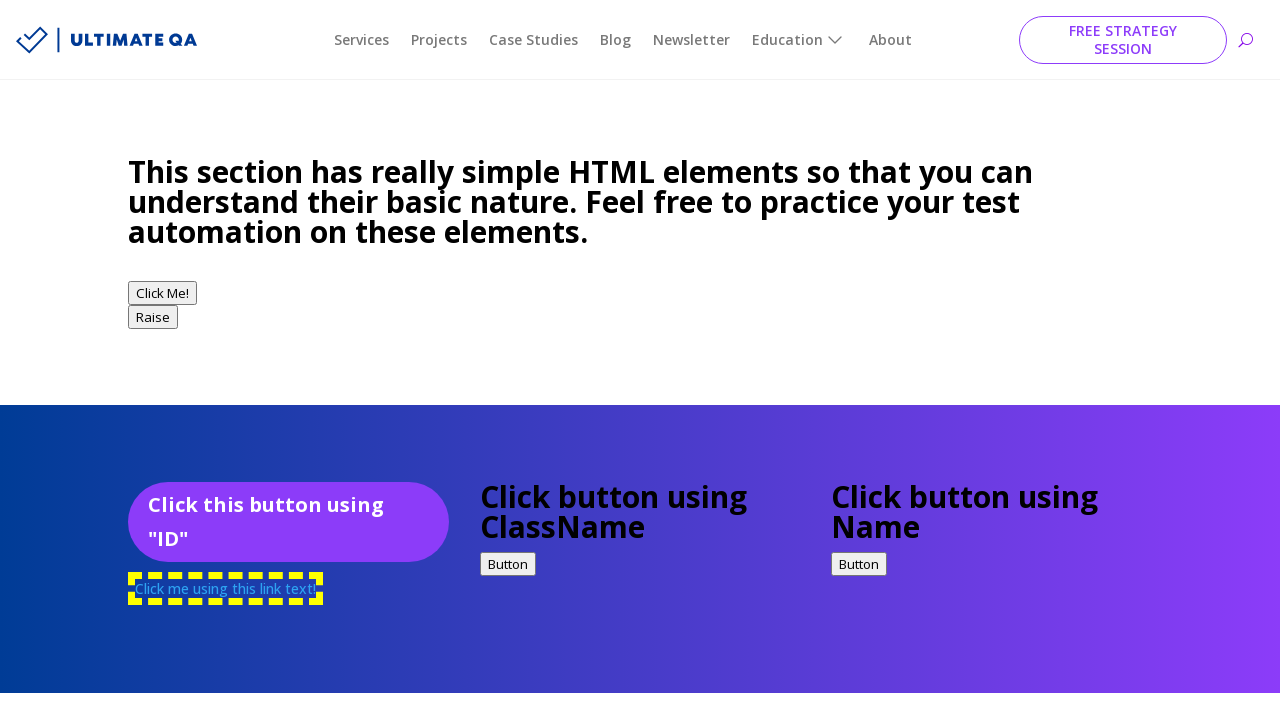

Waited 2 seconds to display highlighted element
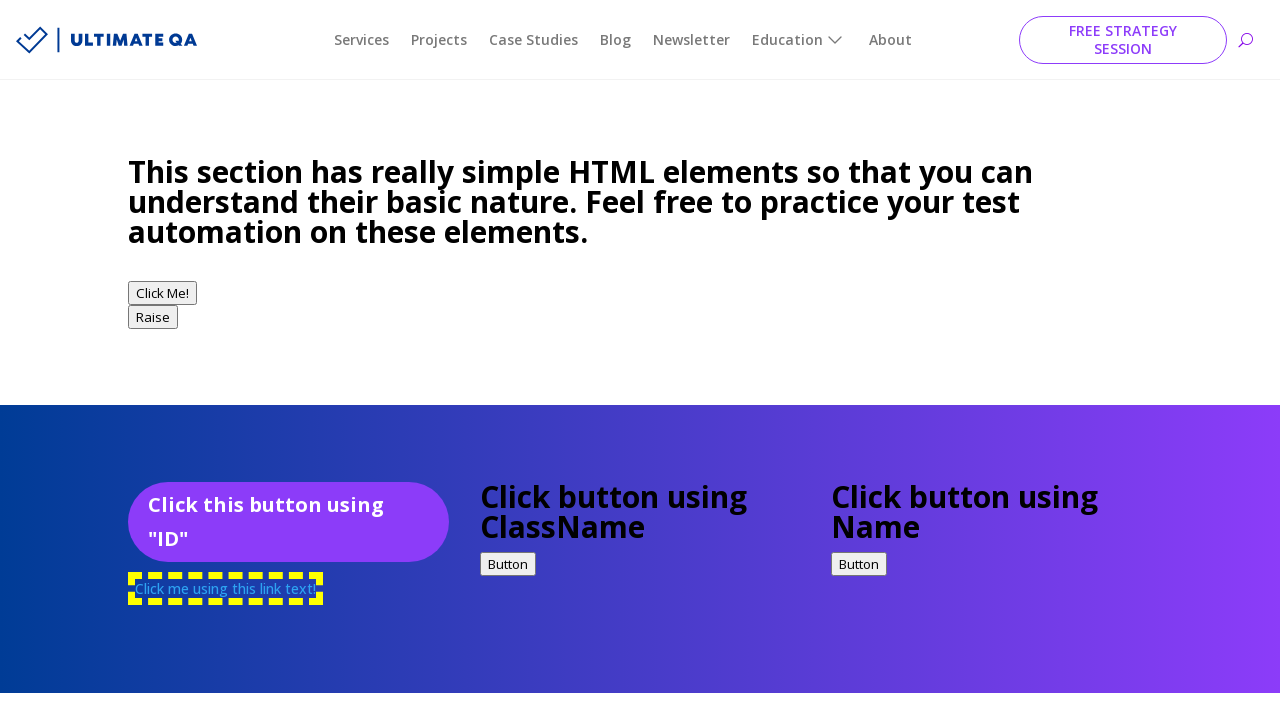

Removed border highlight from element by link text
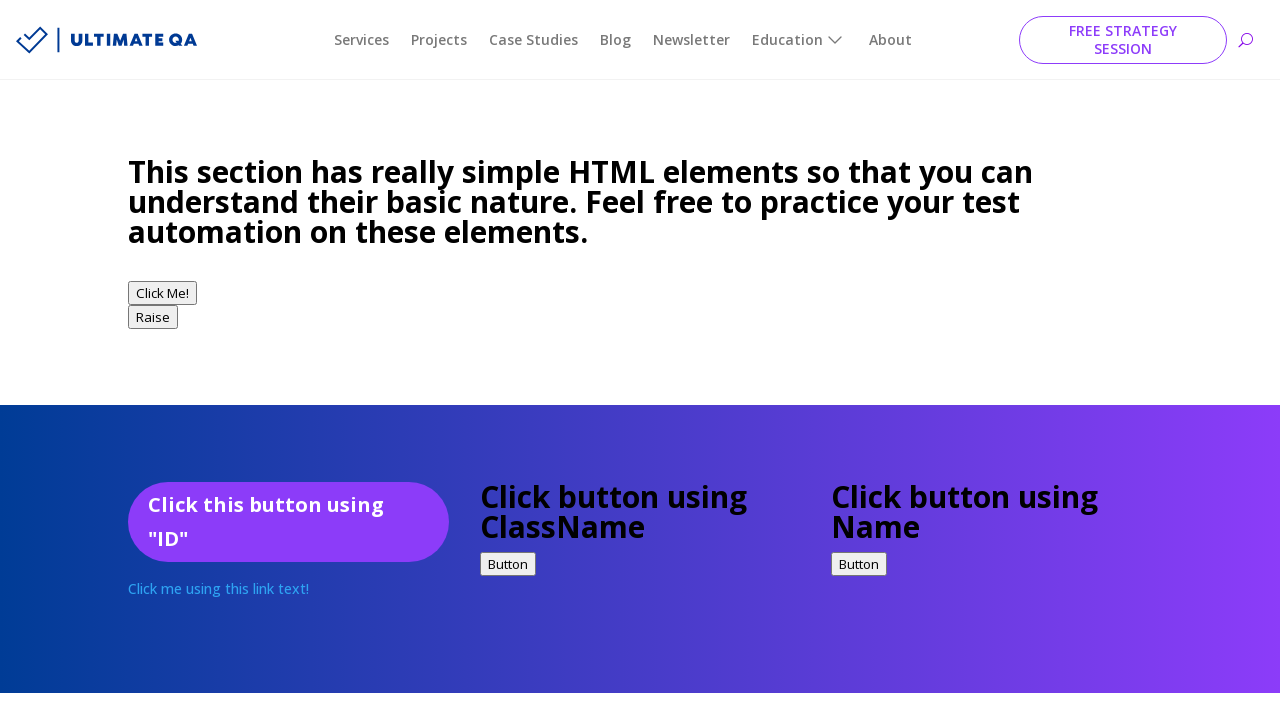

Located element by name attribute 'button1'
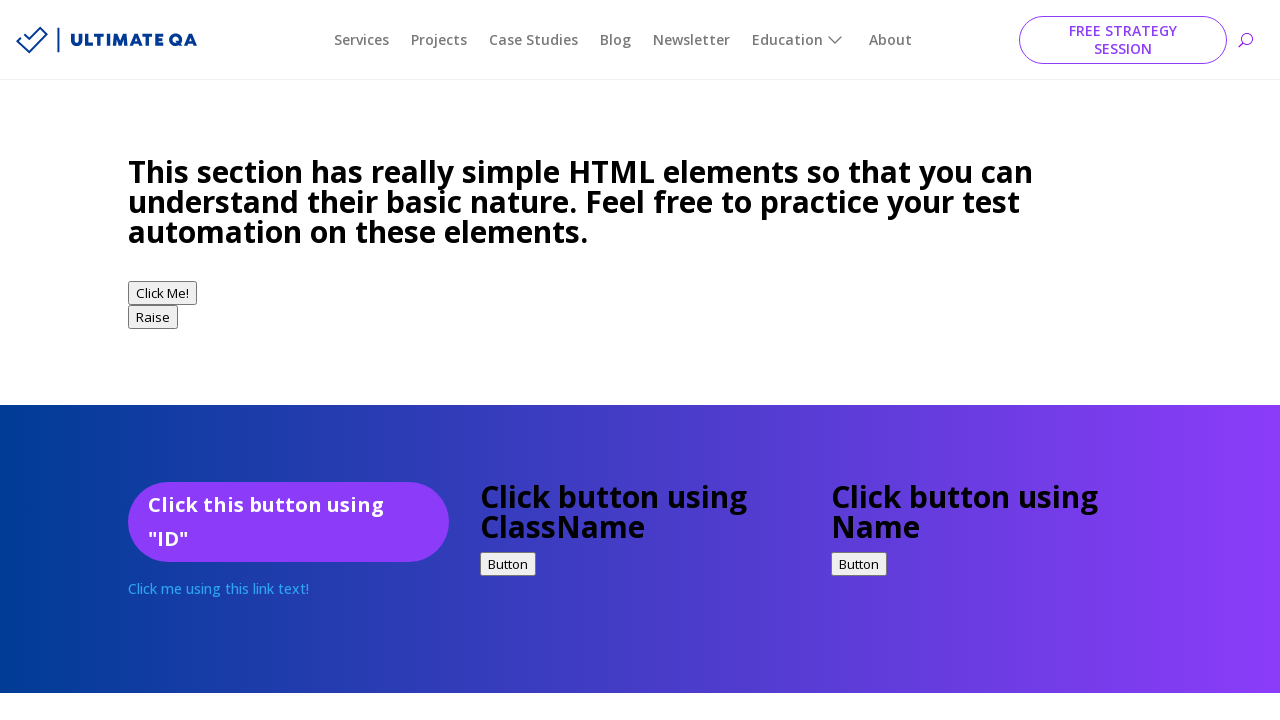

Highlighted element by name with yellow dashed border
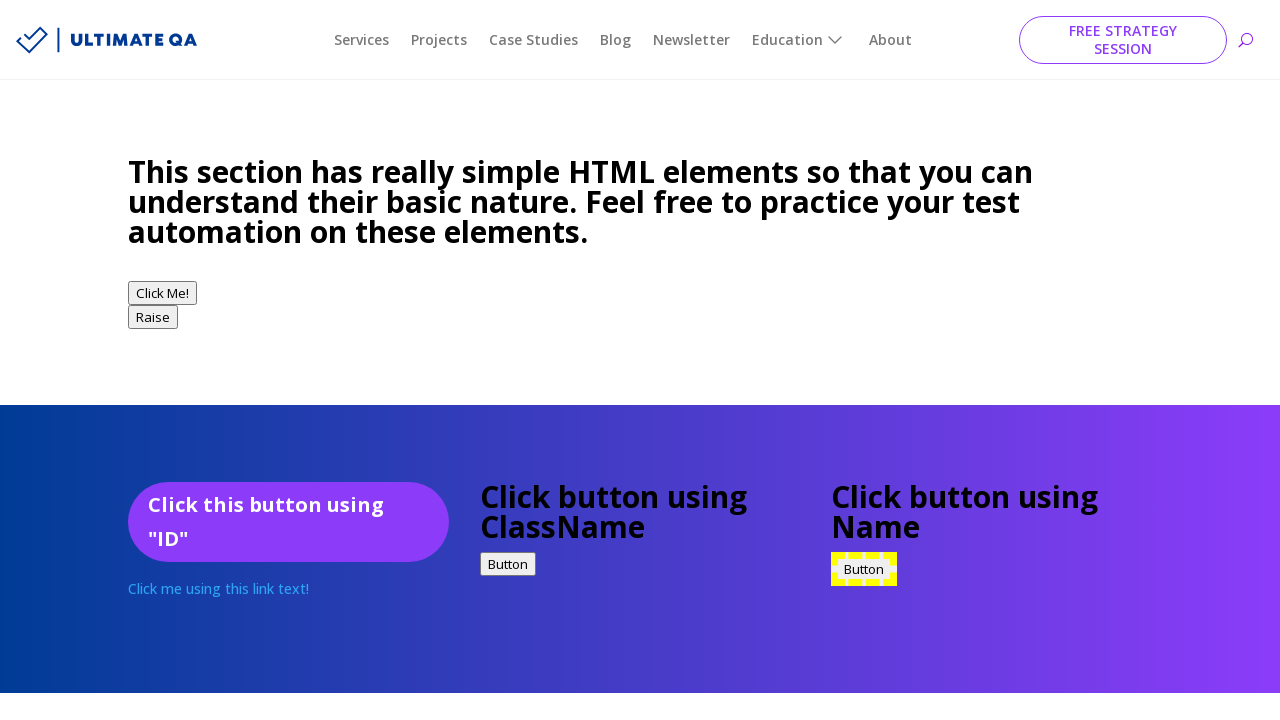

Waited 2 seconds to display highlighted element
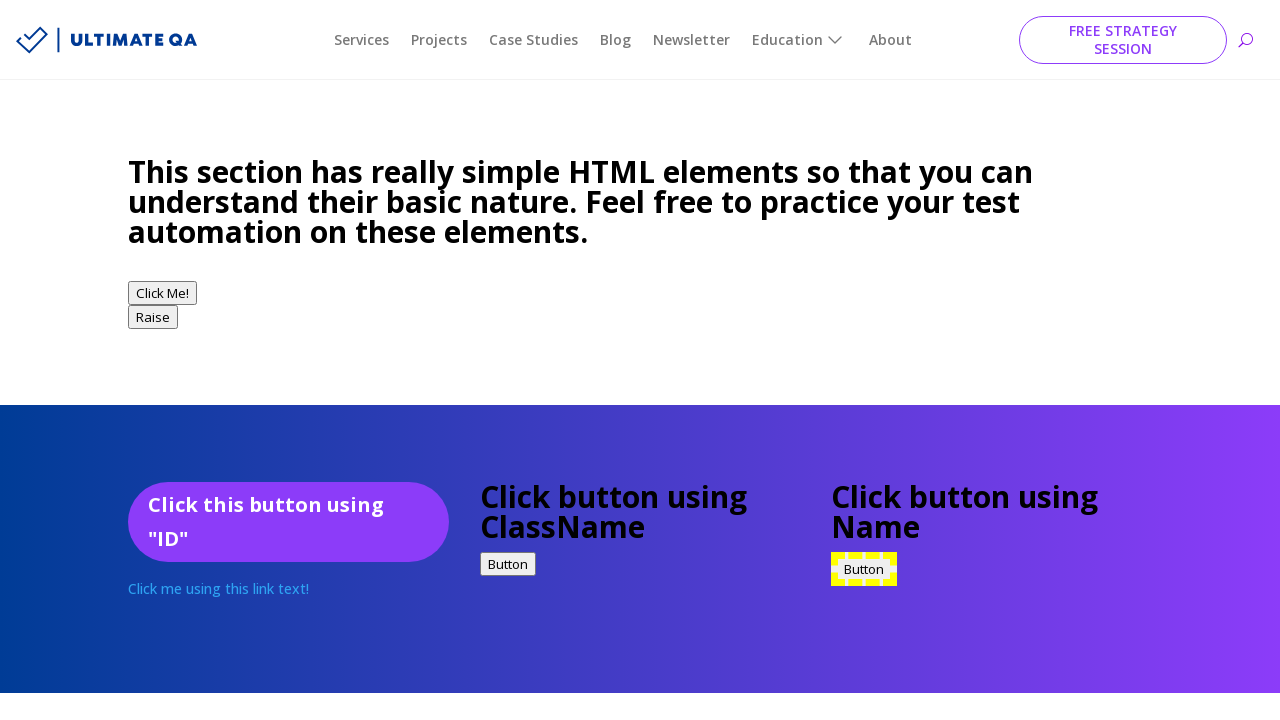

Removed border highlight from element by name
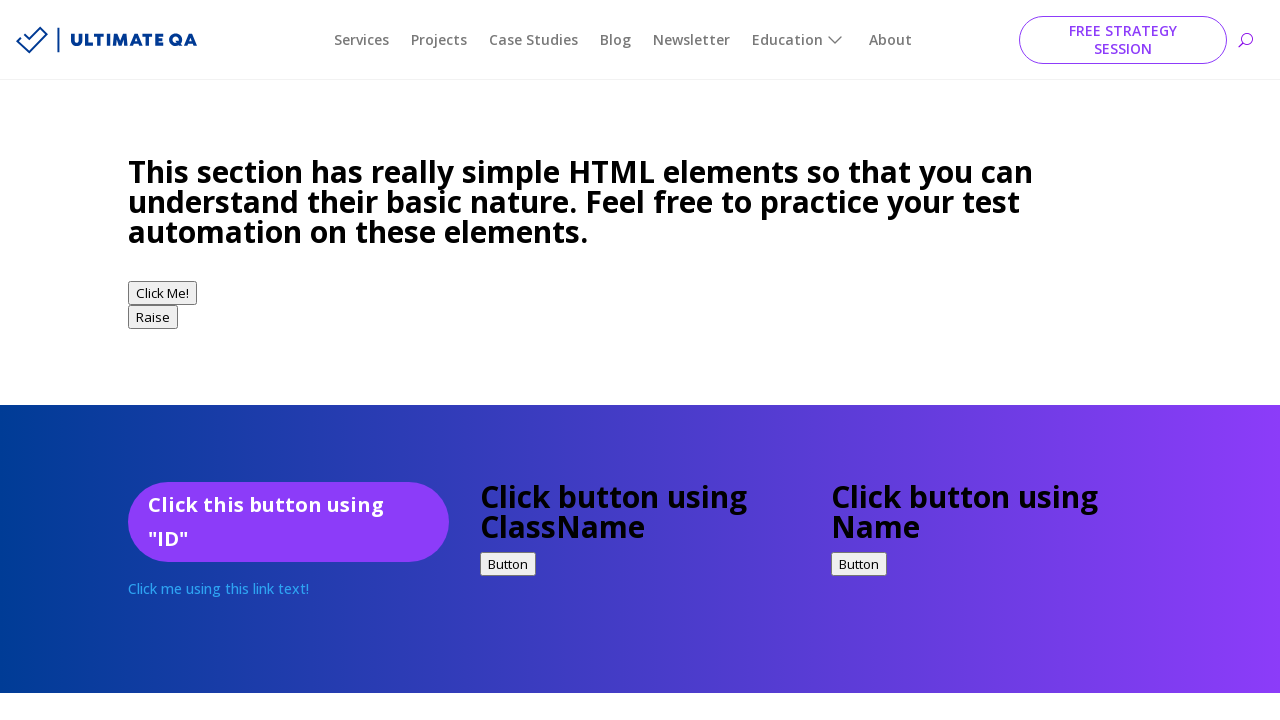

Located element by partial link text 'link text!'
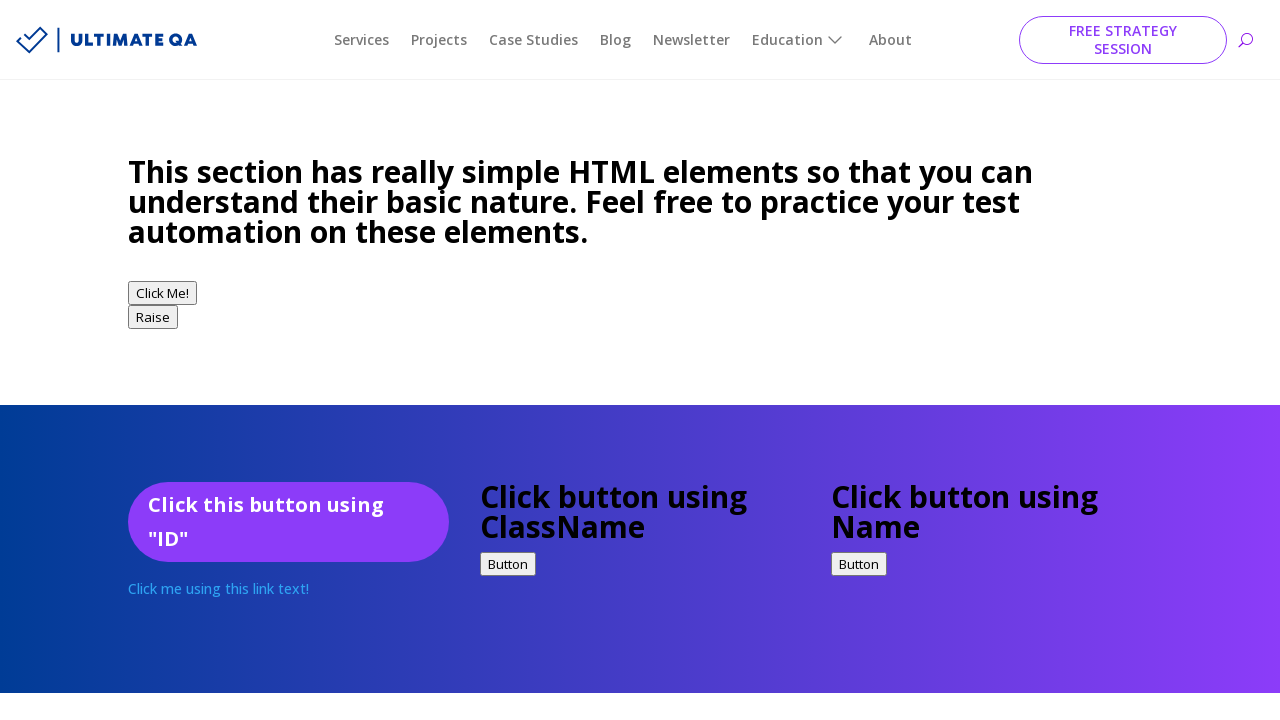

Highlighted element by partial link text with yellow dashed border
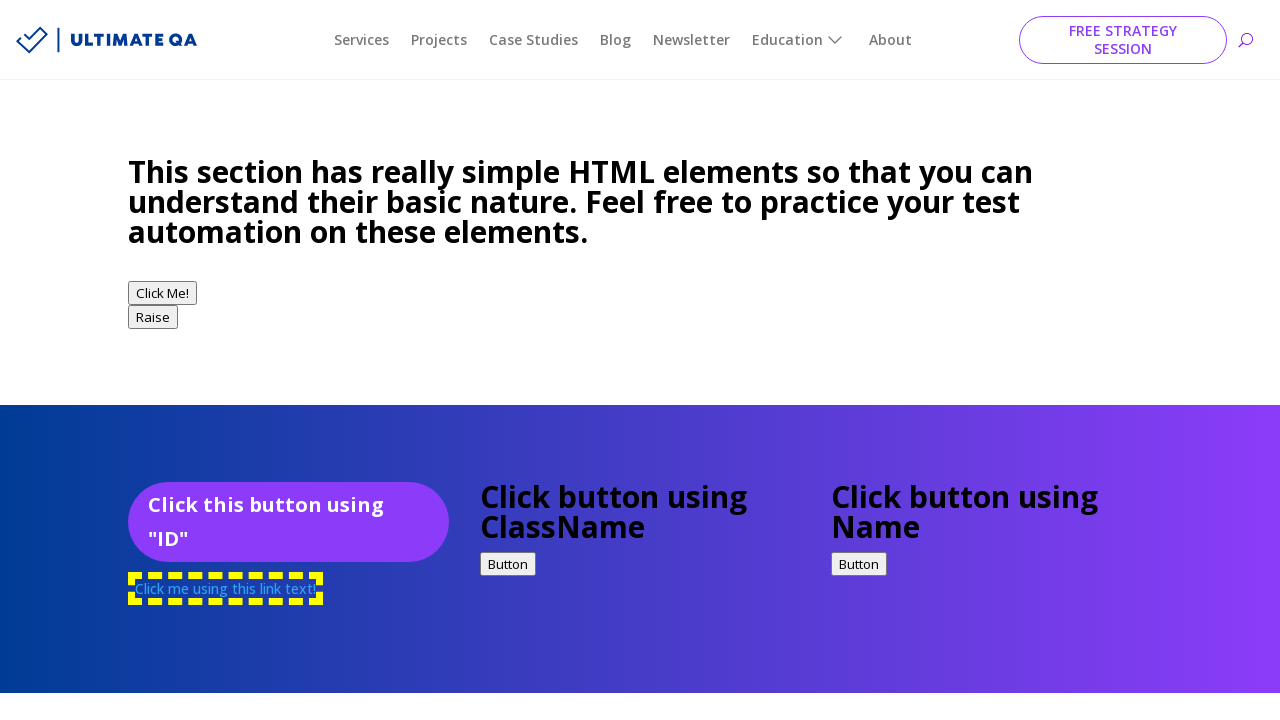

Waited 2 seconds to display highlighted element
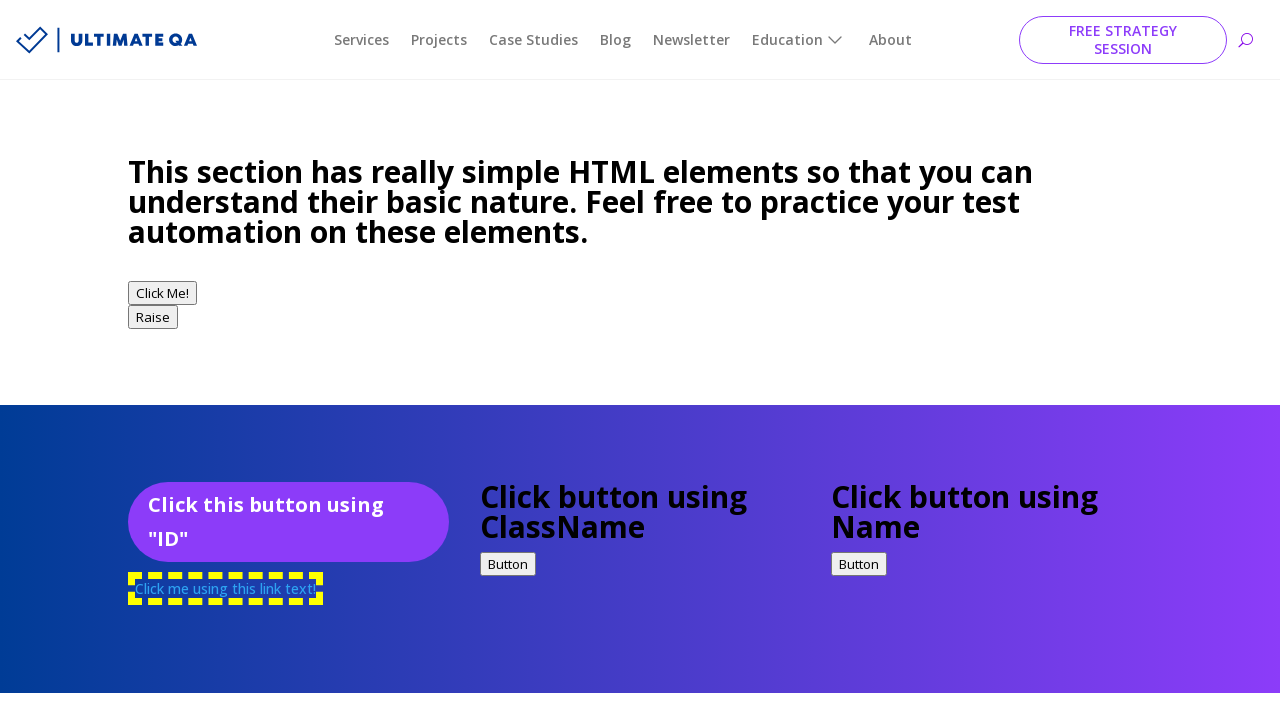

Removed border highlight from element by partial link text
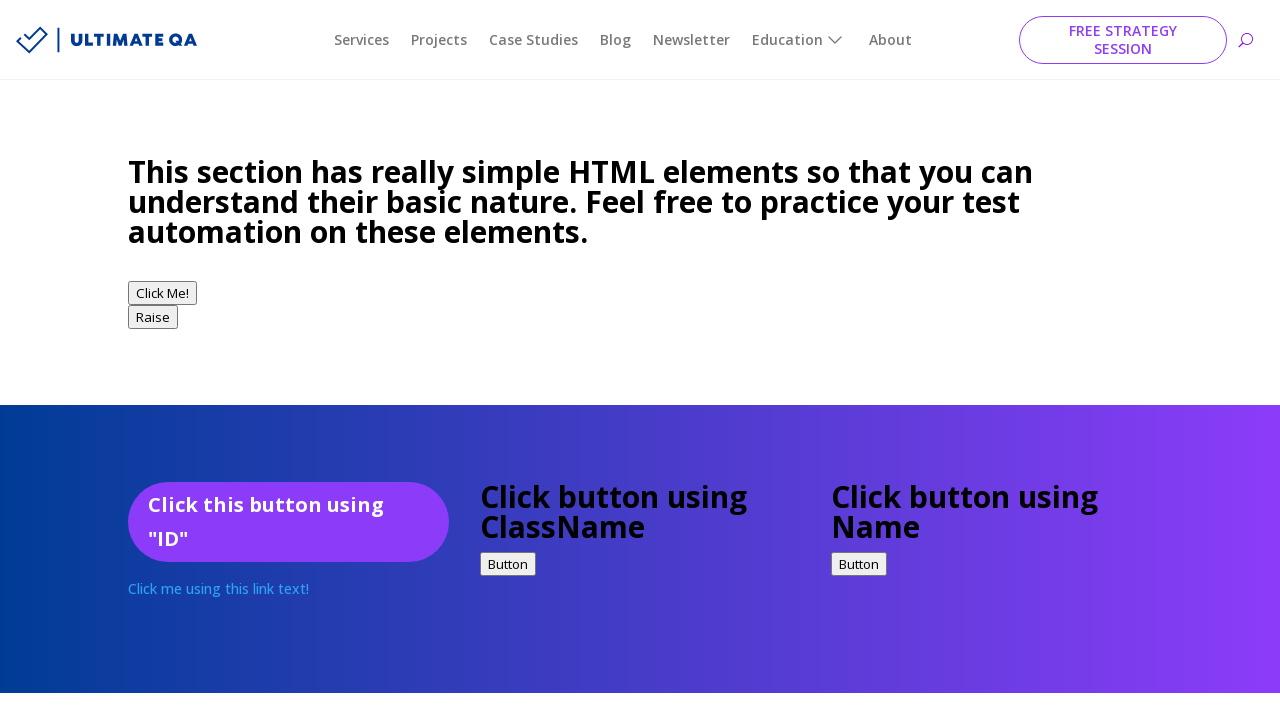

Located first element by tag name 'div'
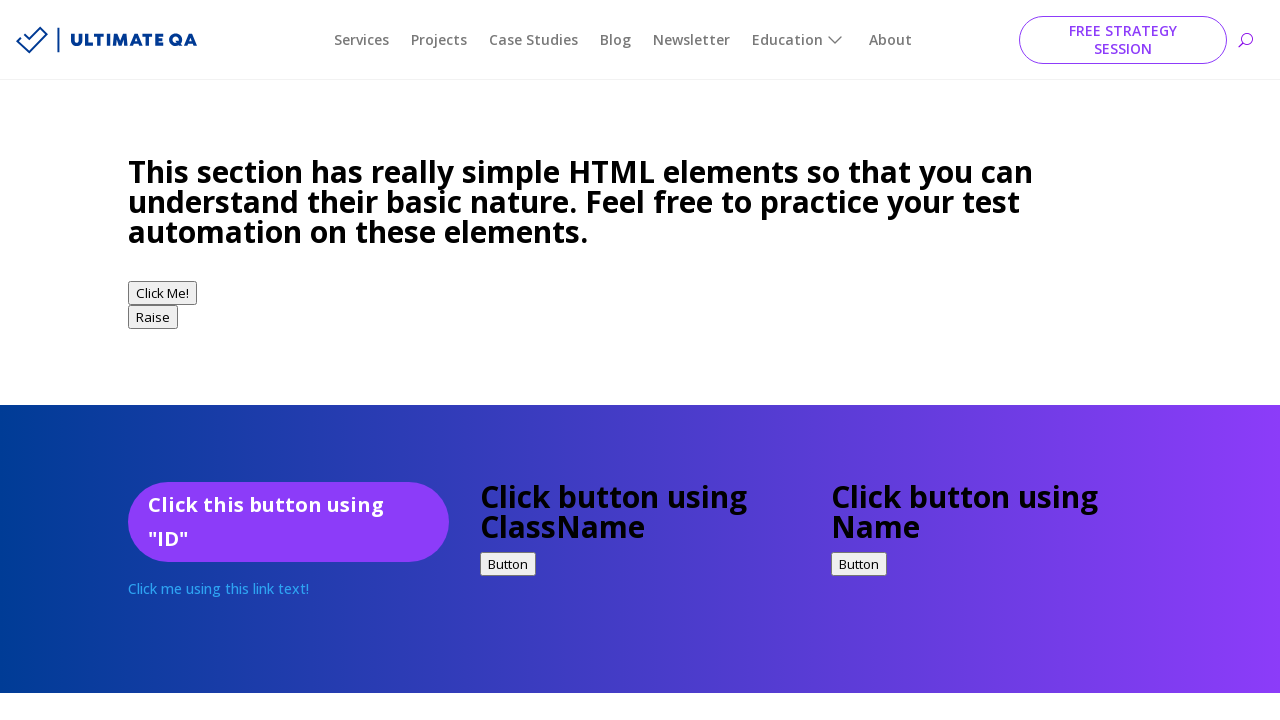

Highlighted element by tag name with yellow dashed border
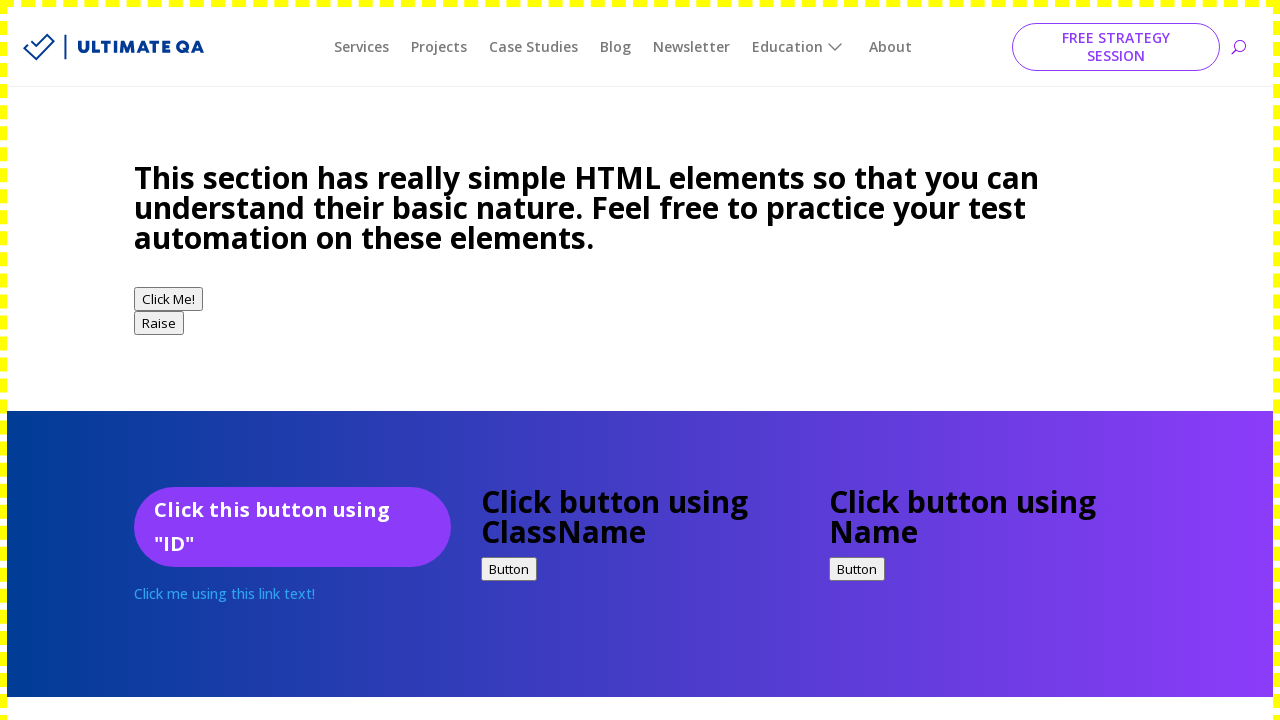

Waited 2 seconds to display highlighted element
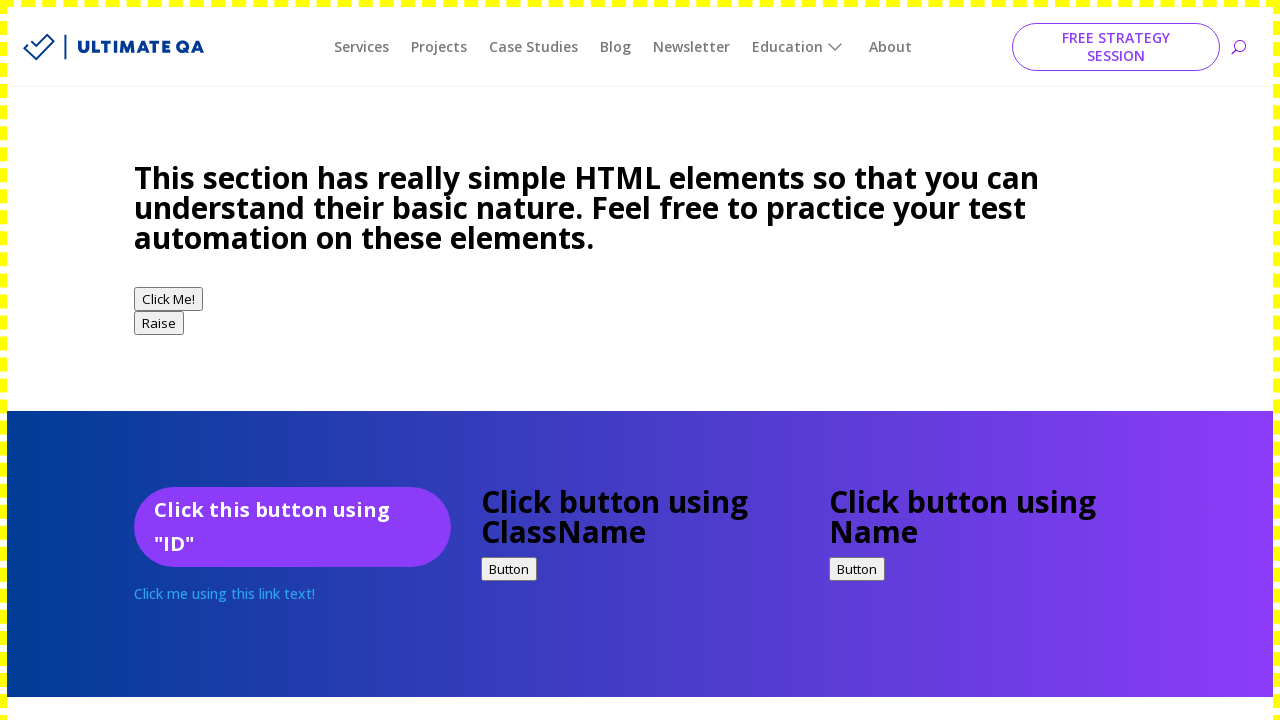

Removed border highlight from element by tag name
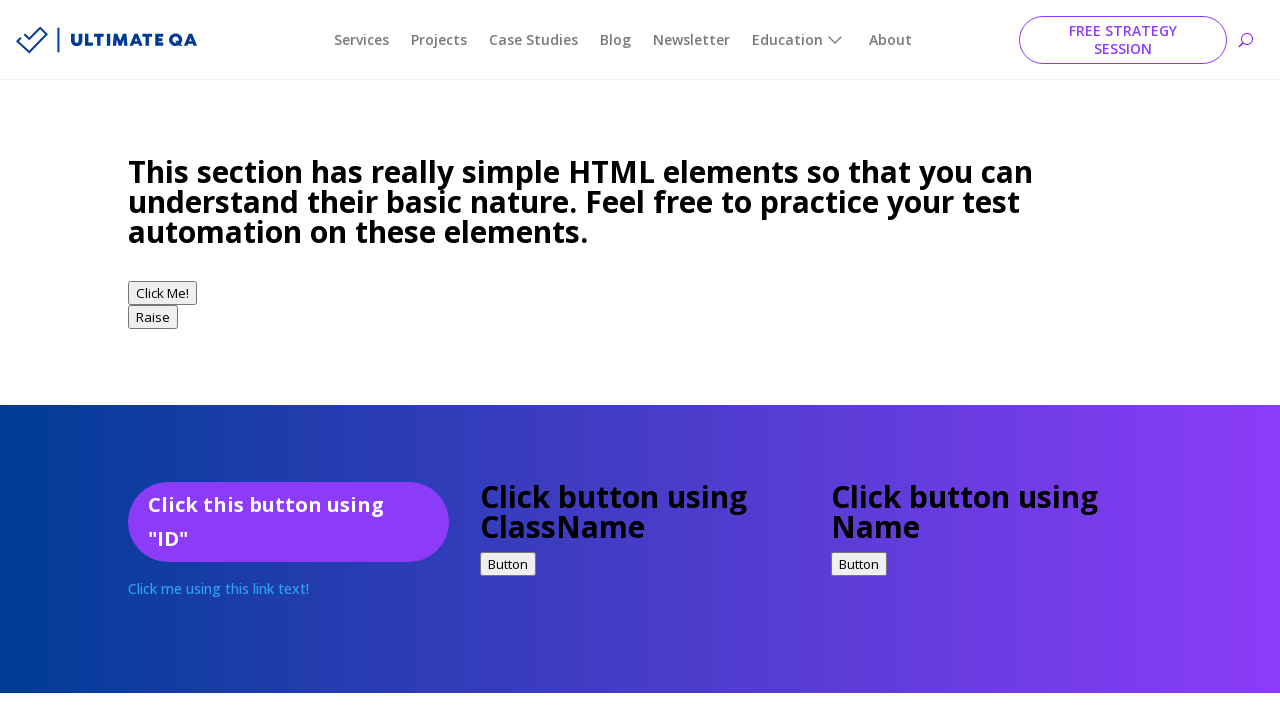

Located element by CSS selector 'css=#idExample'
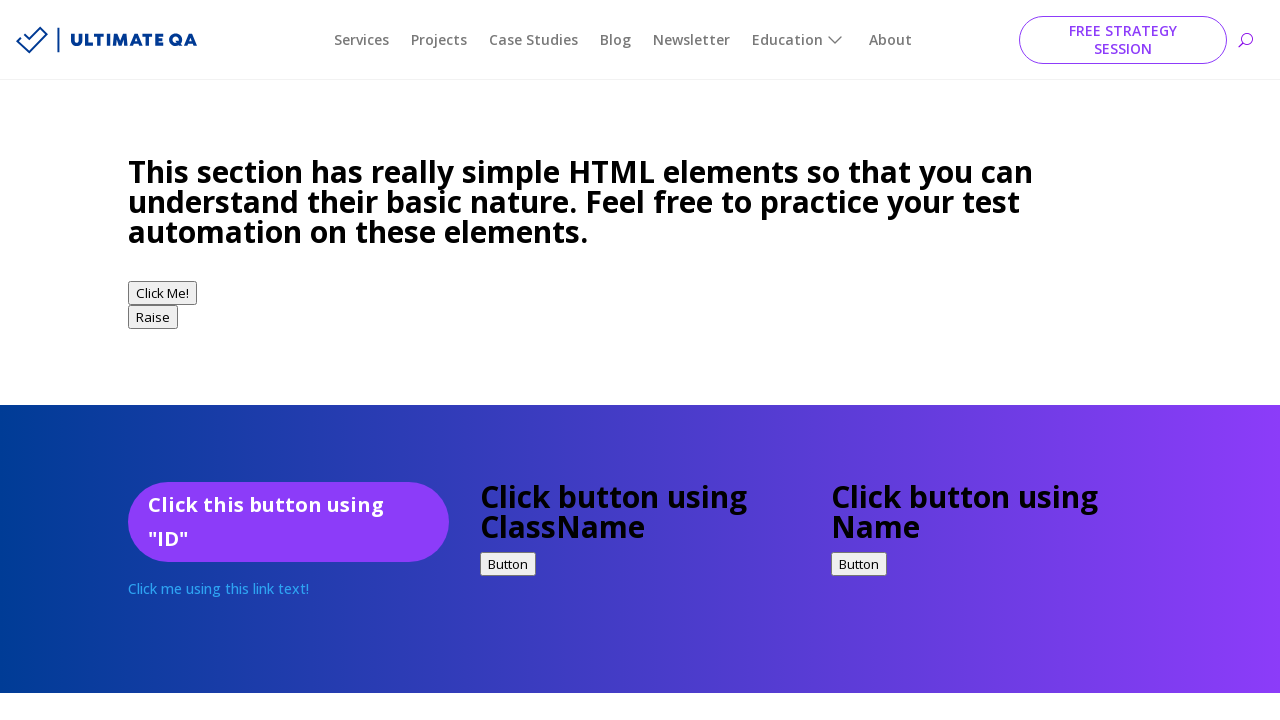

Highlighted element by CSS selector (ID) with yellow dashed border
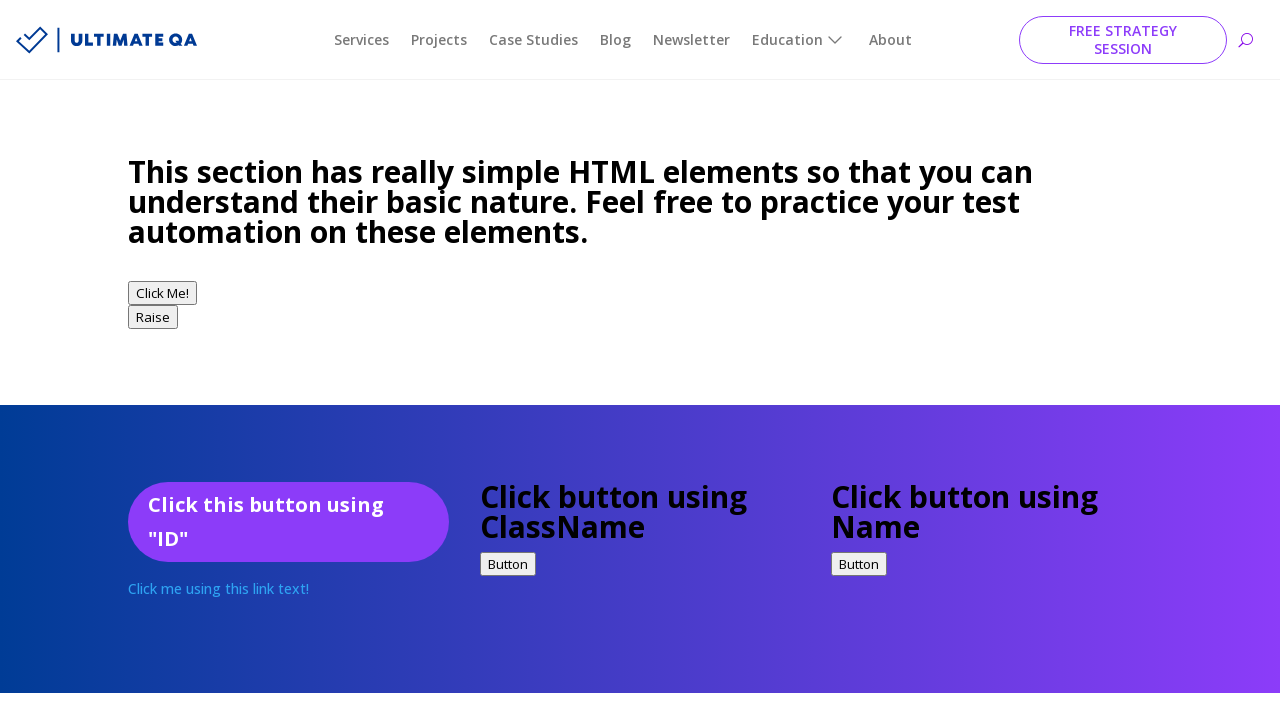

Waited 2 seconds to display highlighted element
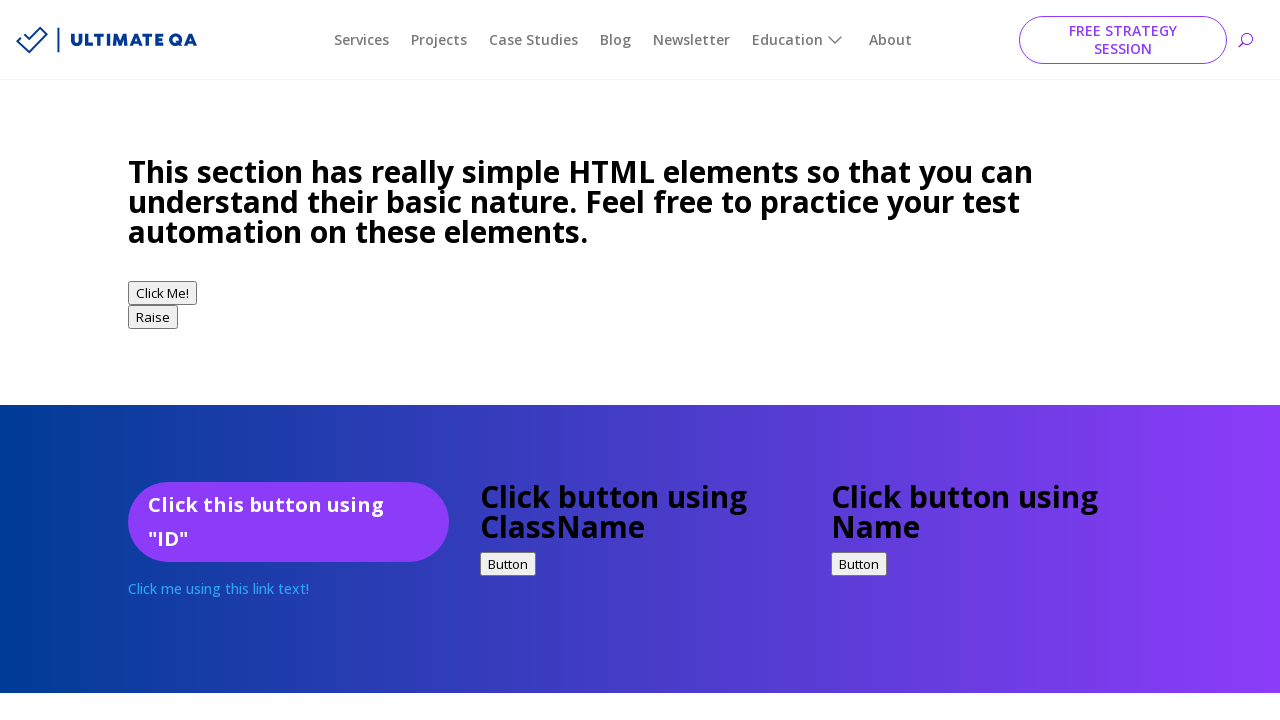

Removed border highlight from element by CSS selector (ID)
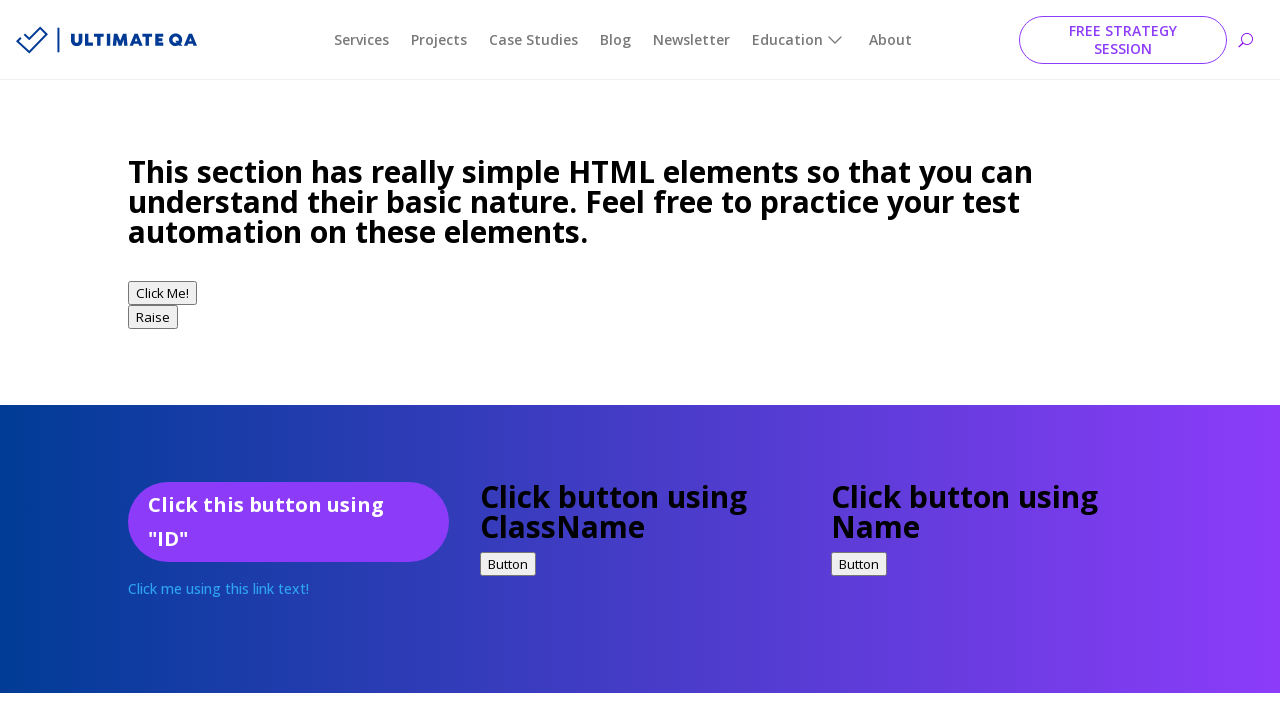

Located first element by CSS selector 'css=.buttonClass'
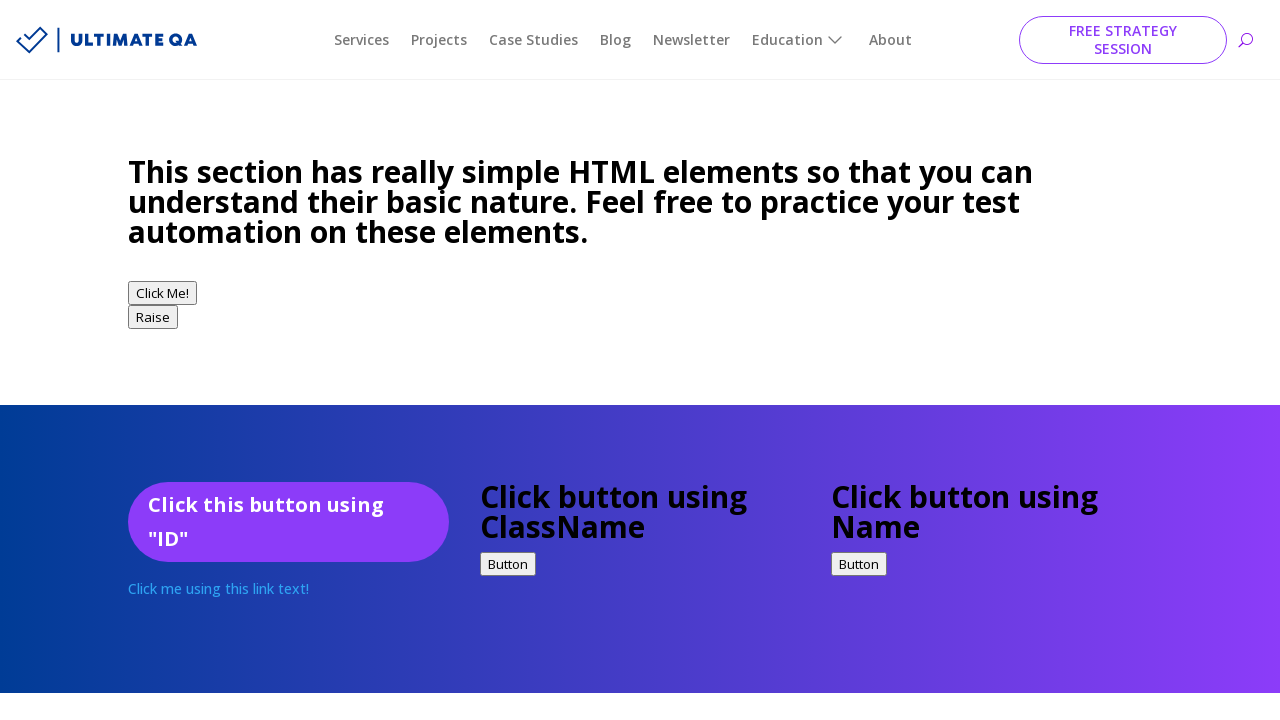

Highlighted element by CSS selector (class) with yellow dashed border
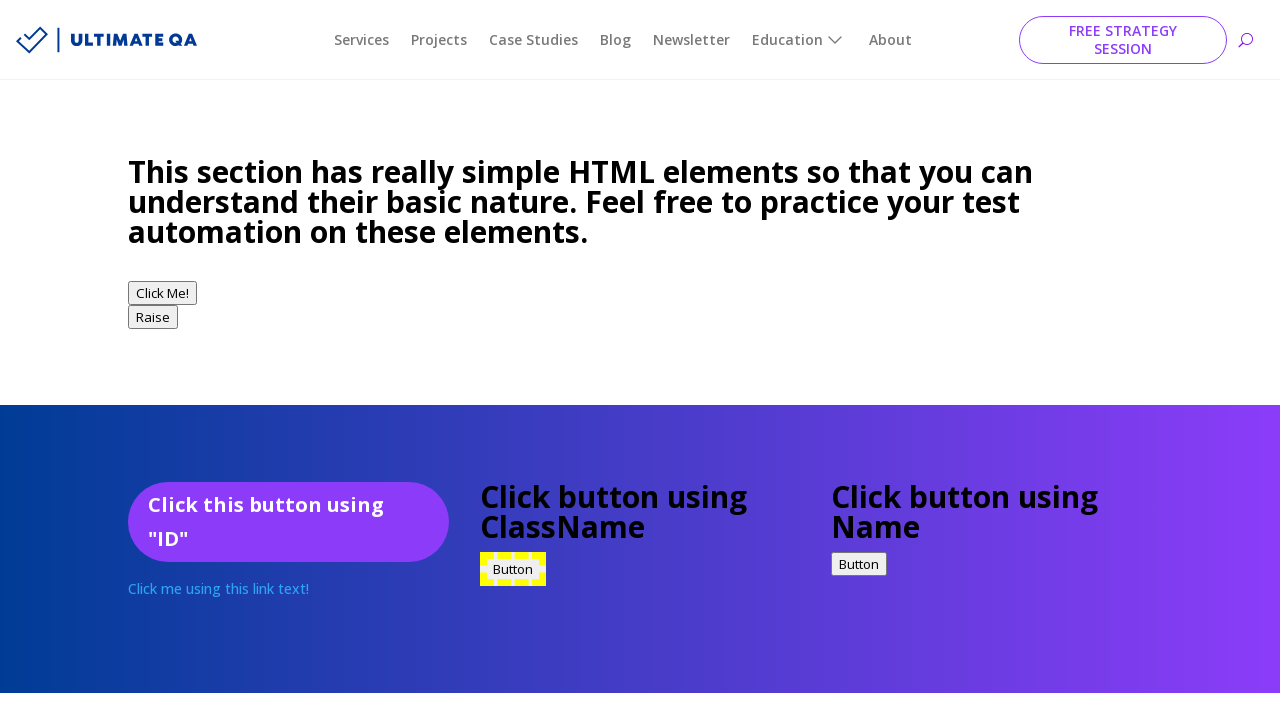

Waited 2 seconds to display highlighted element
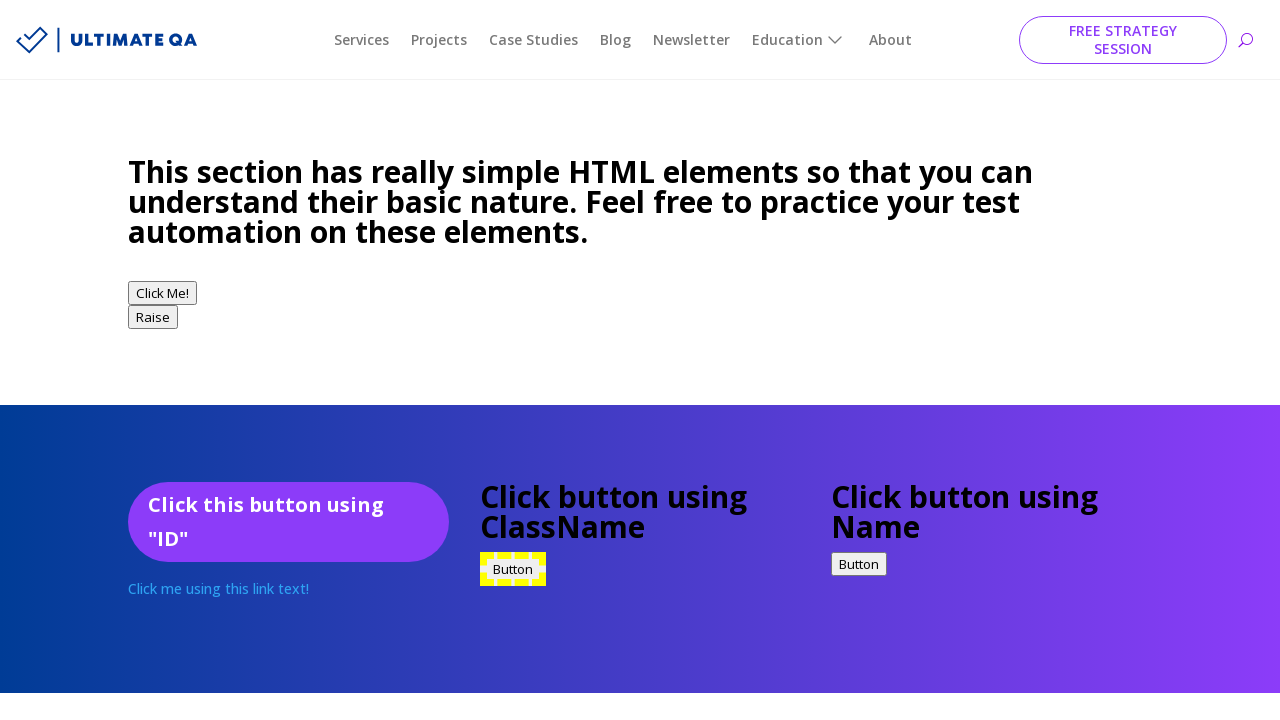

Removed border highlight from element by CSS selector (class)
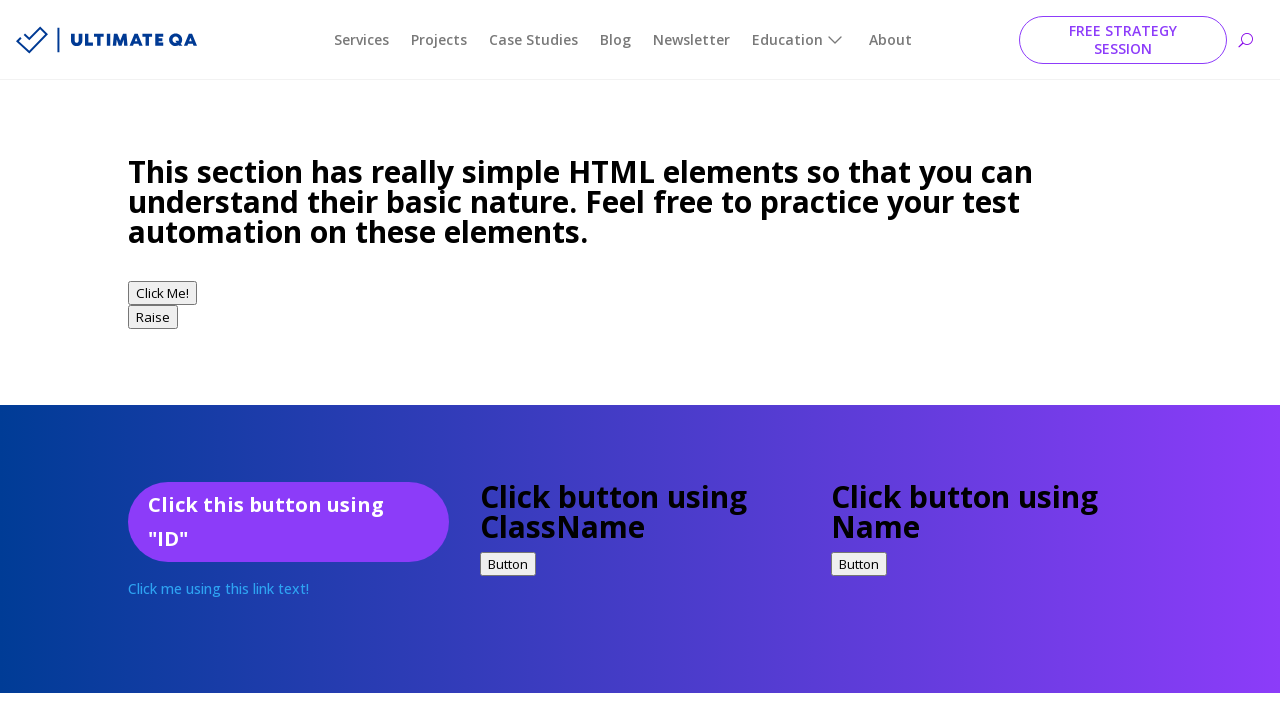

Located element by XPath 'xpath=//*[@id='idExample']'
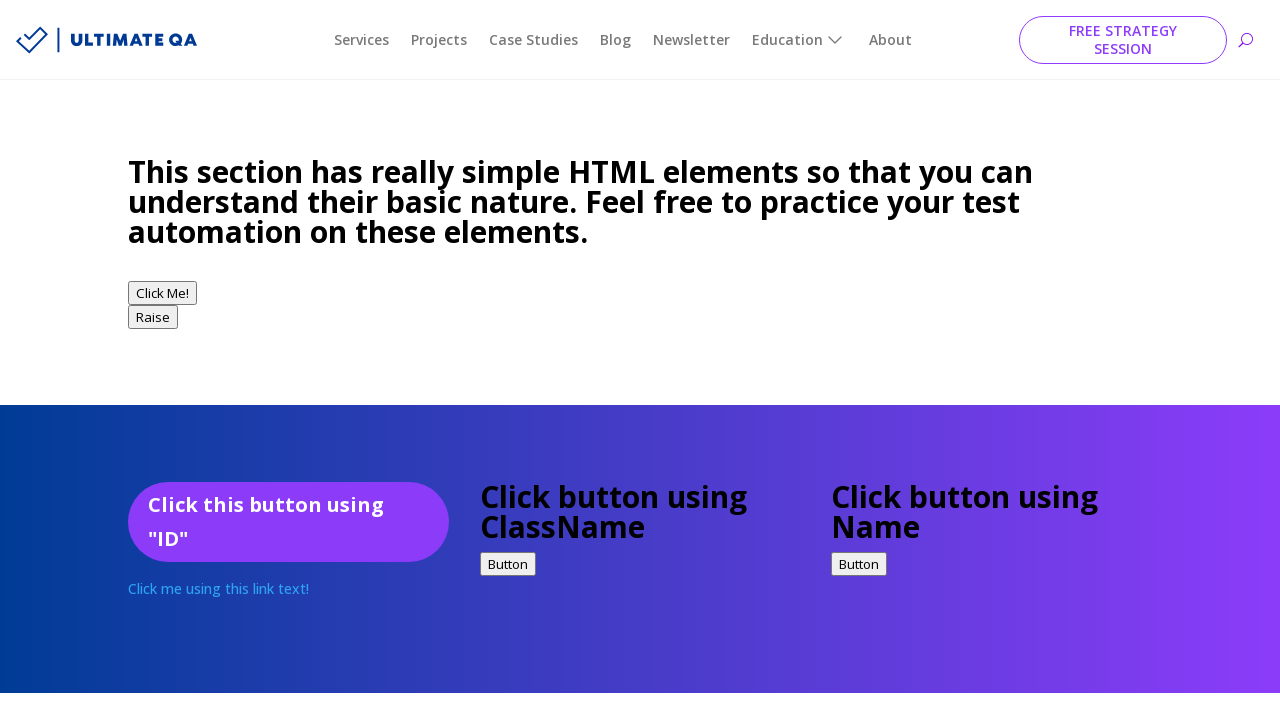

Highlighted element by XPath (ID) with yellow dashed border
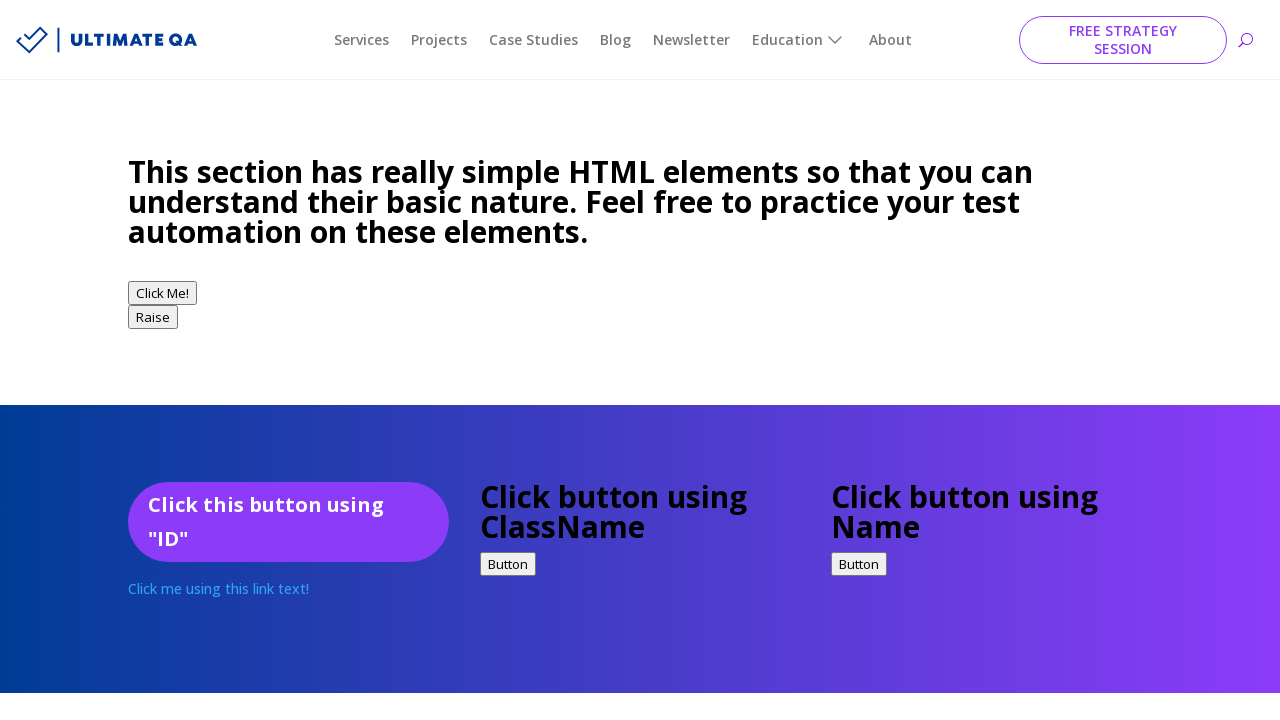

Waited 2 seconds to display highlighted element
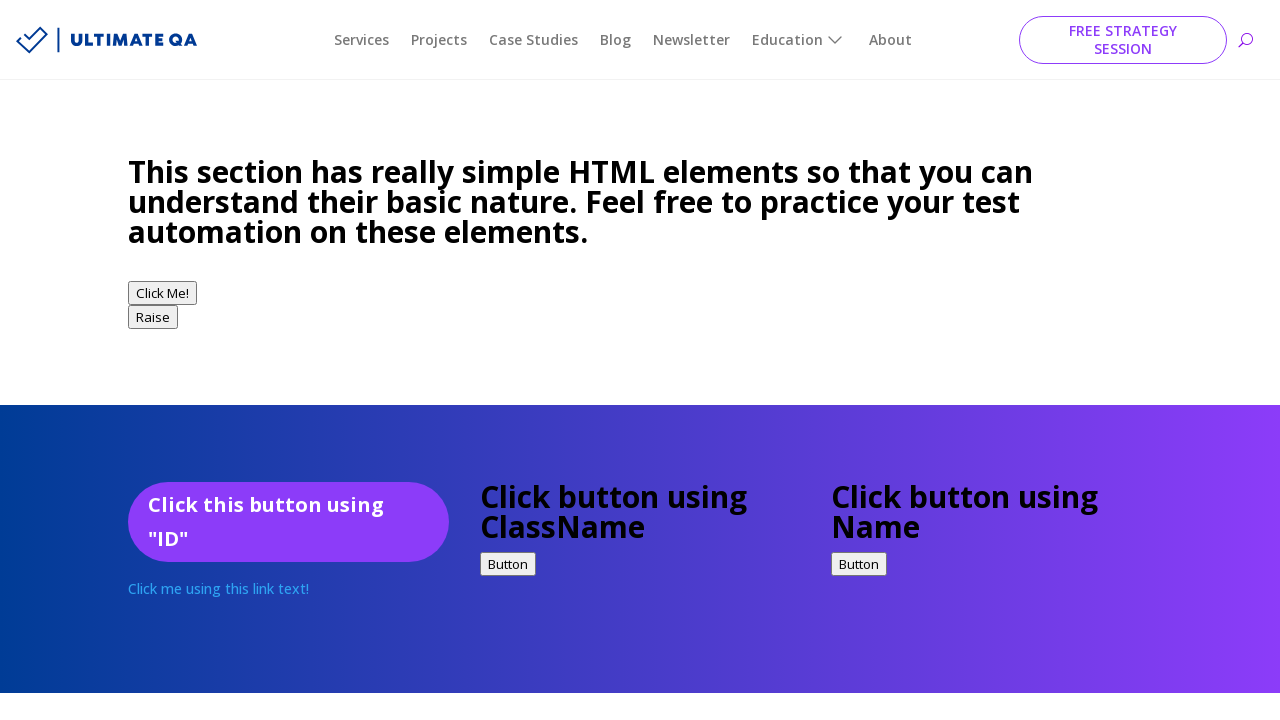

Removed border highlight from element by XPath (ID)
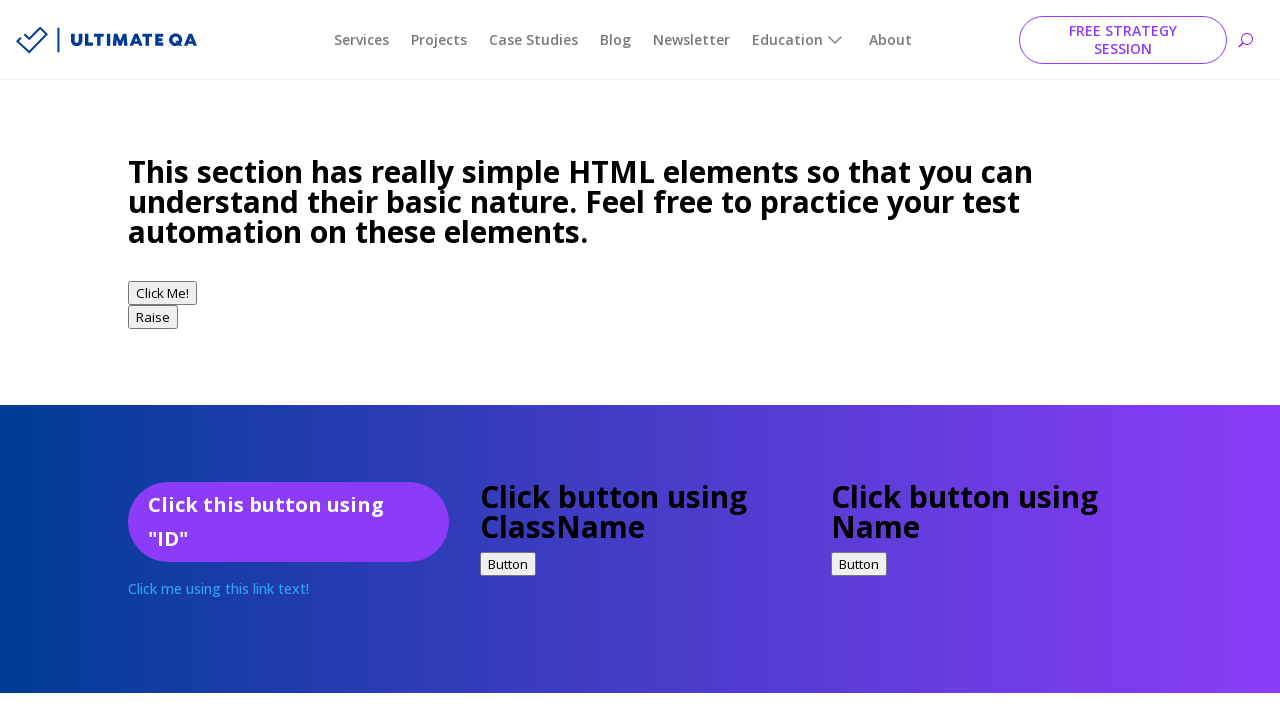

Located first element by XPath 'xpath=//*[@class='buttonClass']'
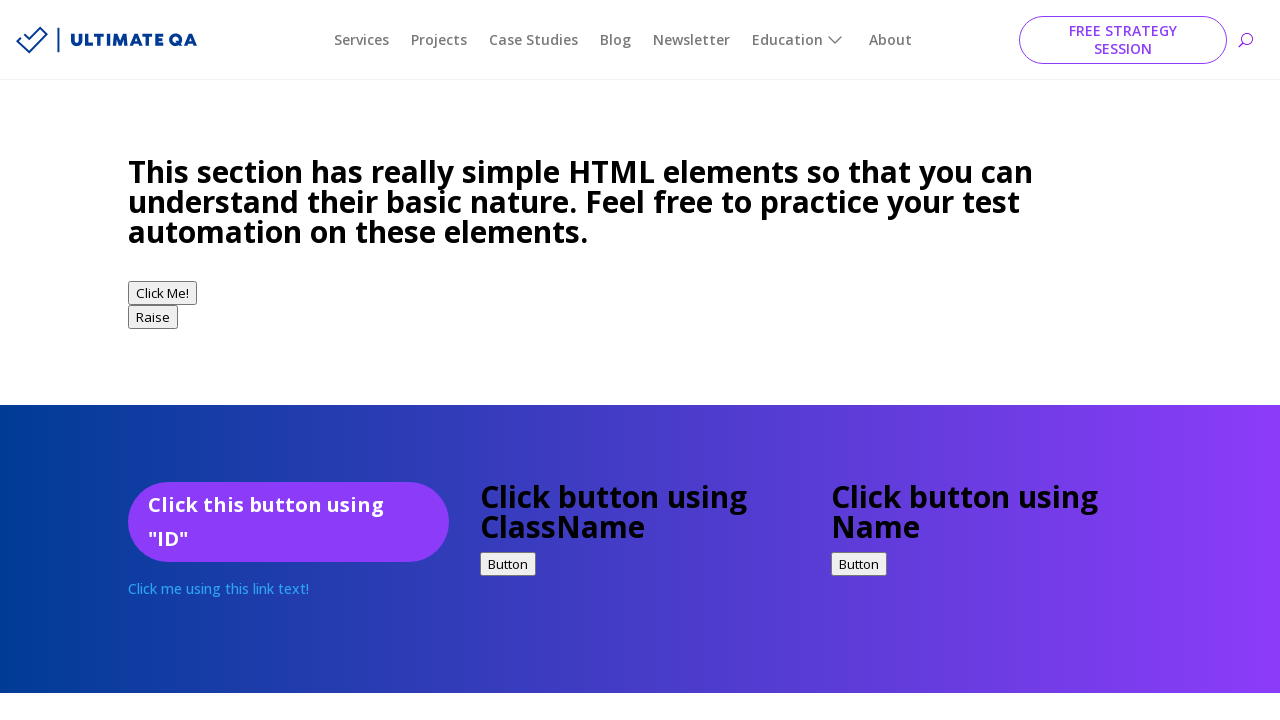

Highlighted element by XPath (class) with yellow dashed border
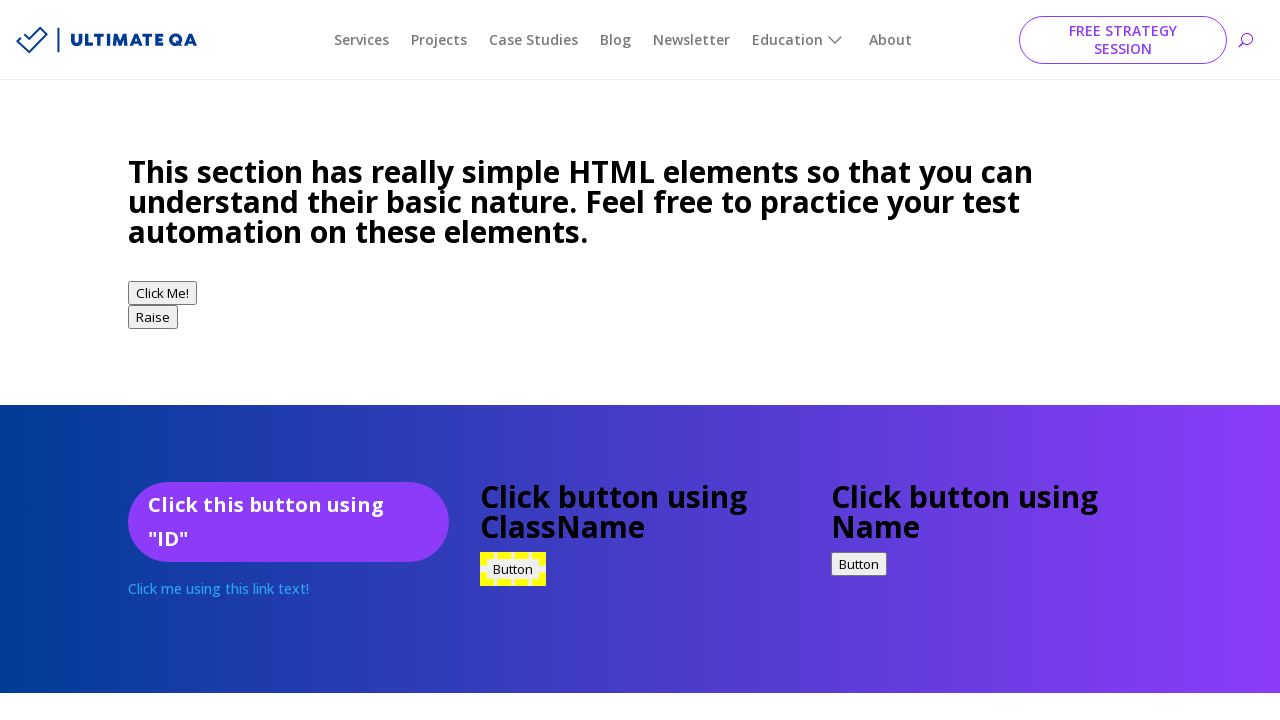

Waited 2 seconds to display highlighted element
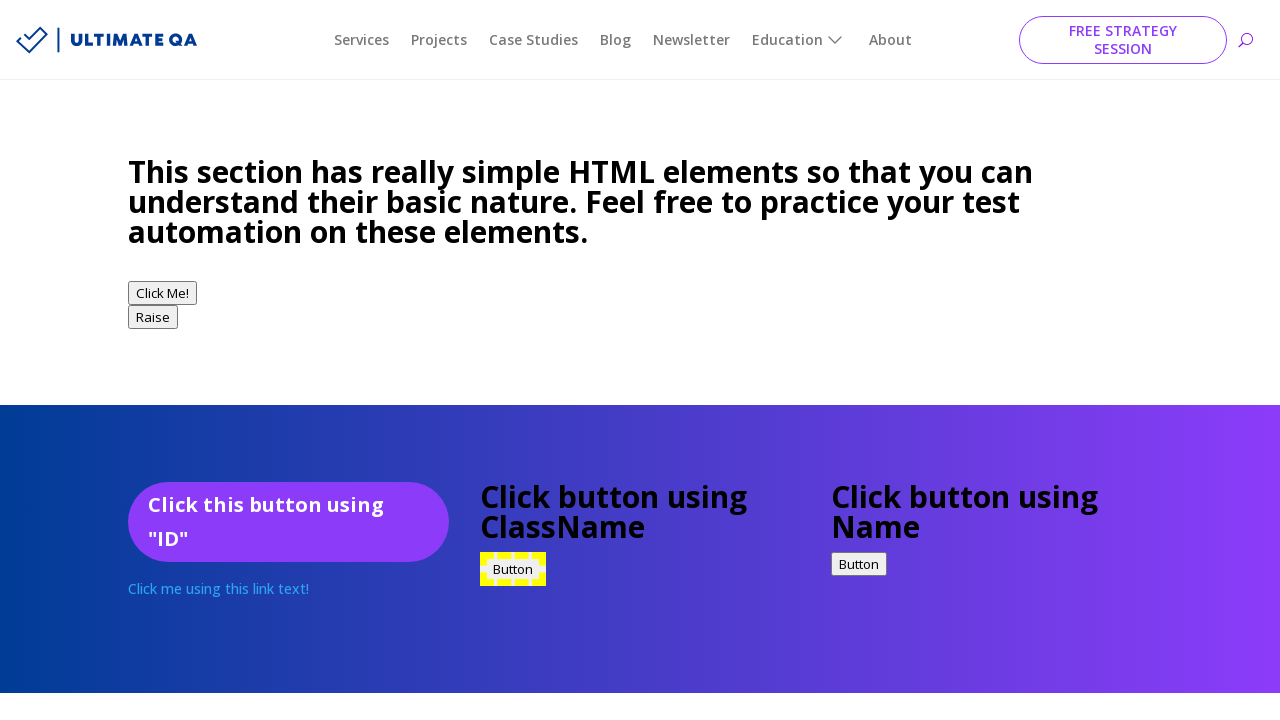

Removed border highlight from element by XPath (class)
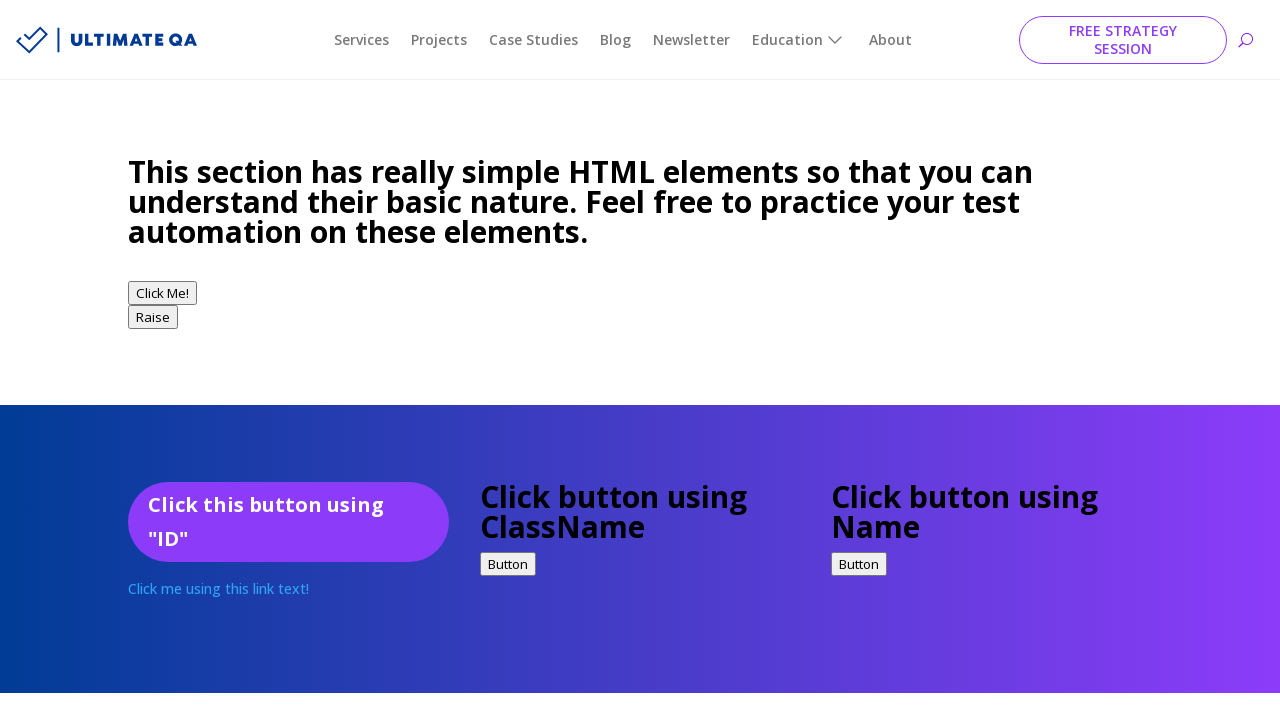

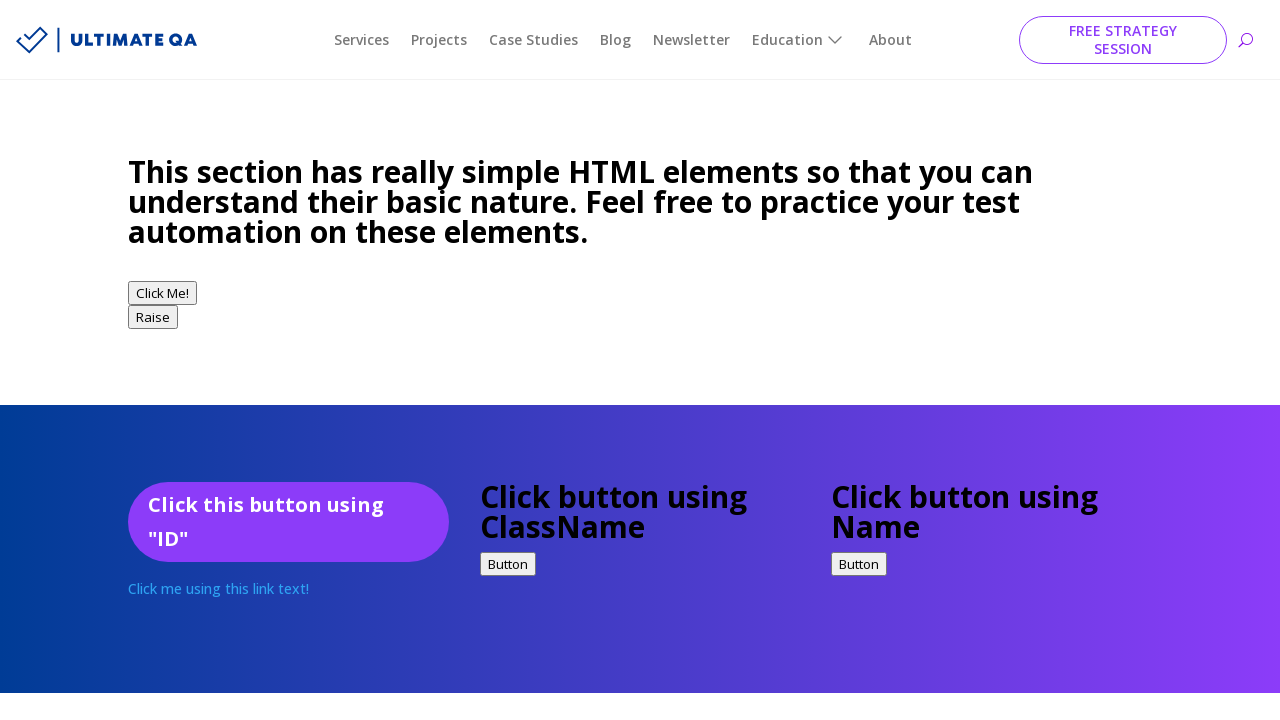